Tests jQuery UI datepicker functionality by navigating through months/years and selecting a specific date

Starting URL: https://jqueryui.com/datepicker/

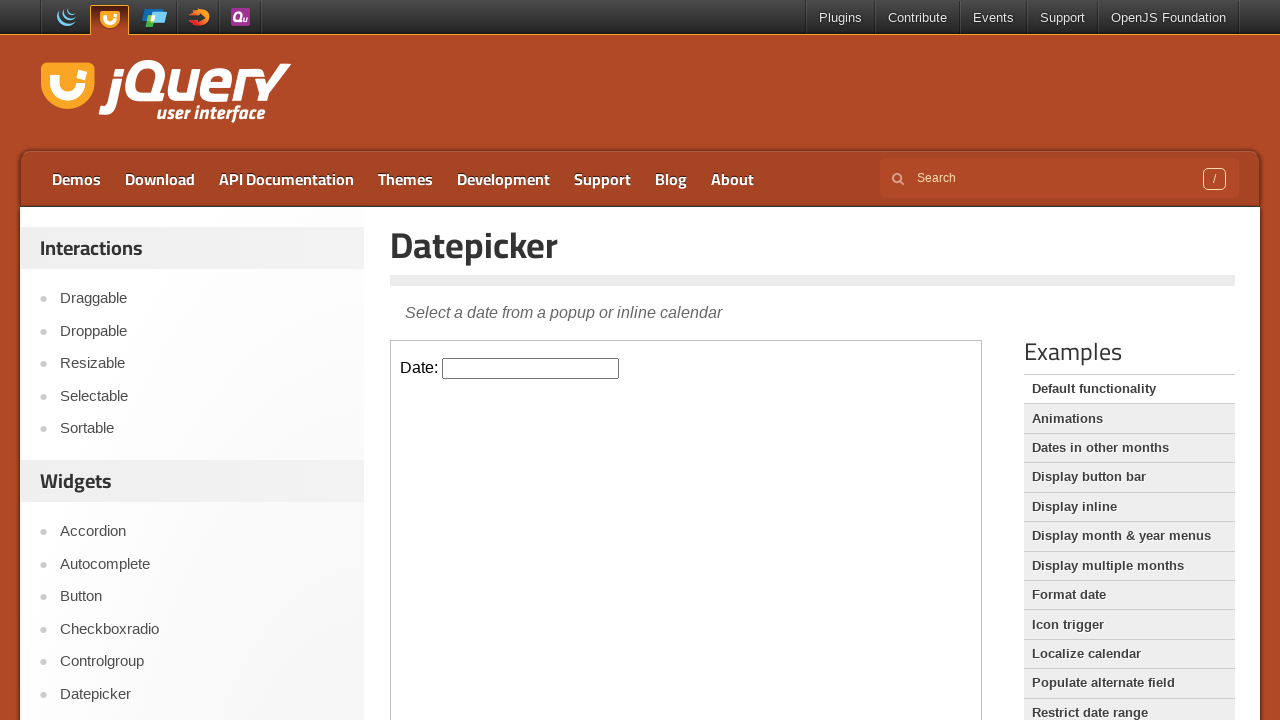

Located iframe containing datepicker
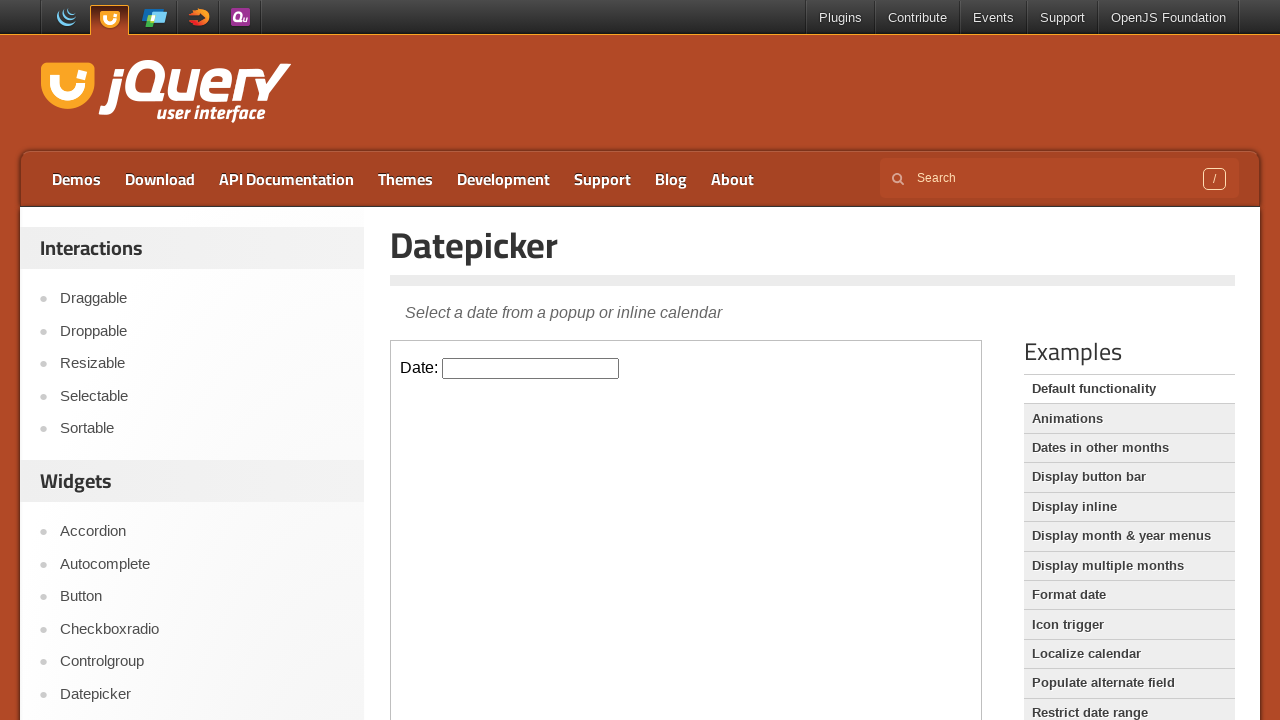

Located datepicker input field
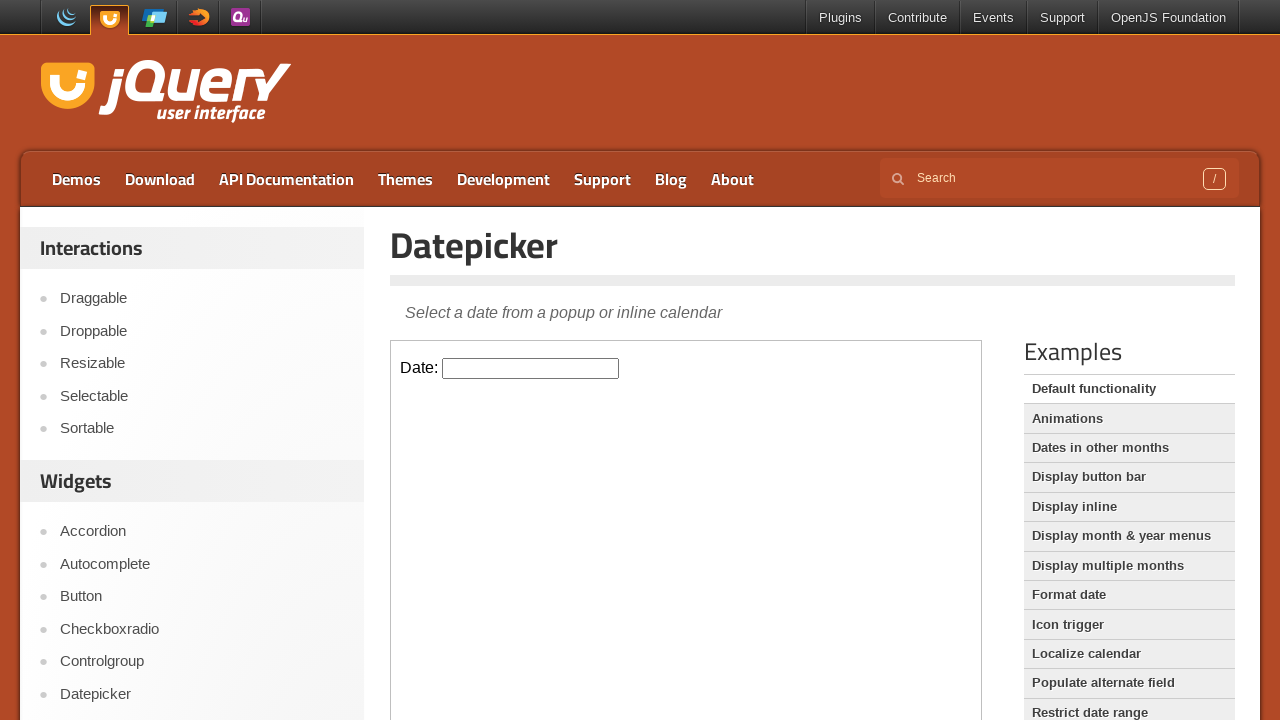

Clicked datepicker input to open calendar at (531, 368) on iframe >> nth=0 >> internal:control=enter-frame >> #datepicker
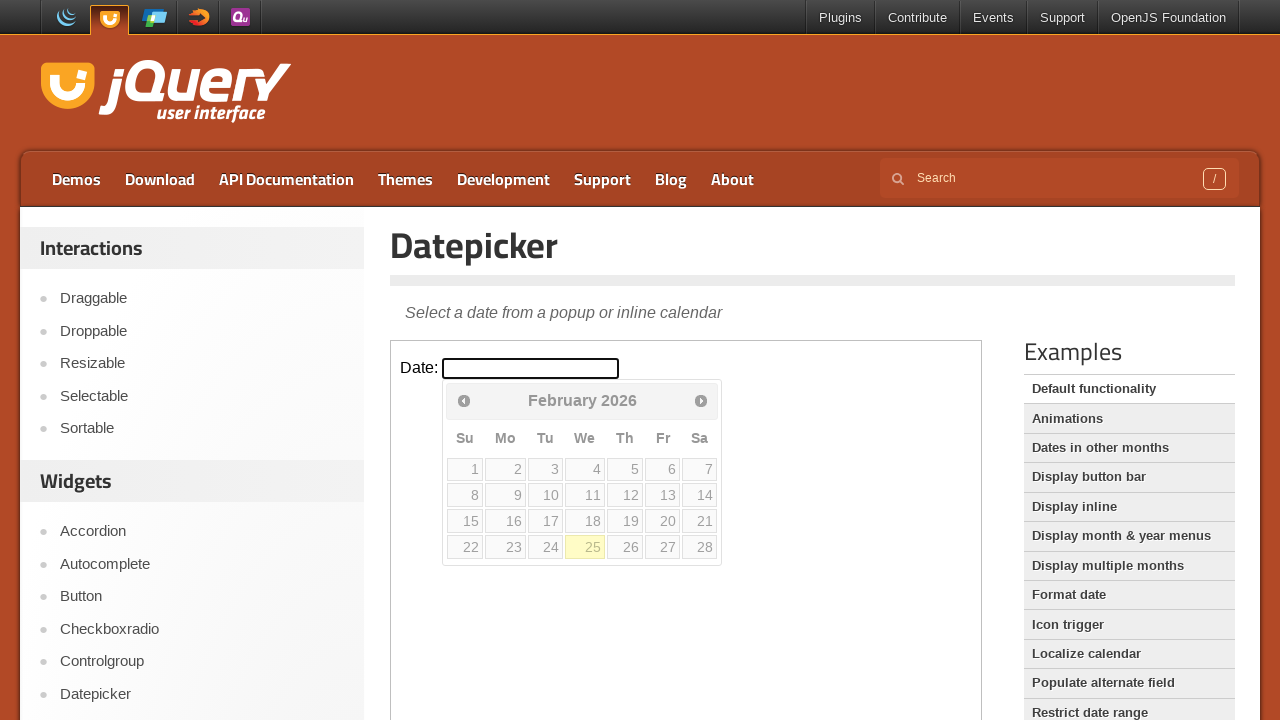

Retrieved current month: February
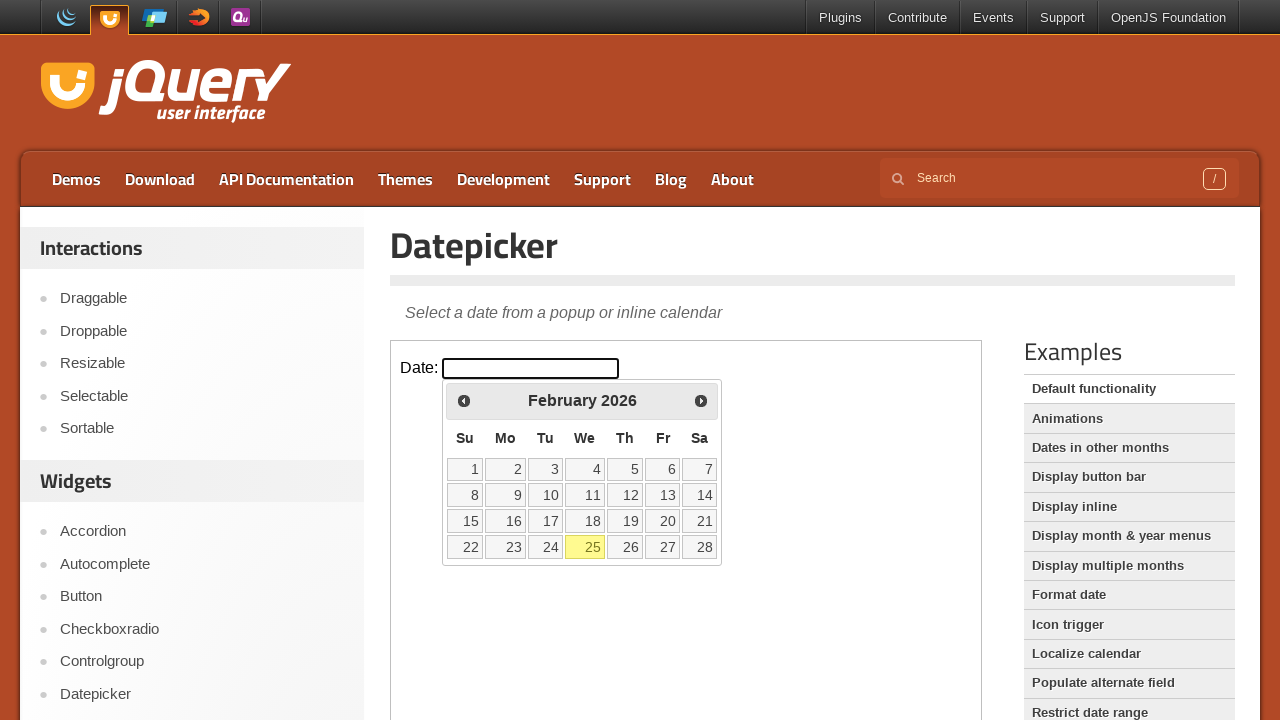

Retrieved current year: 2026
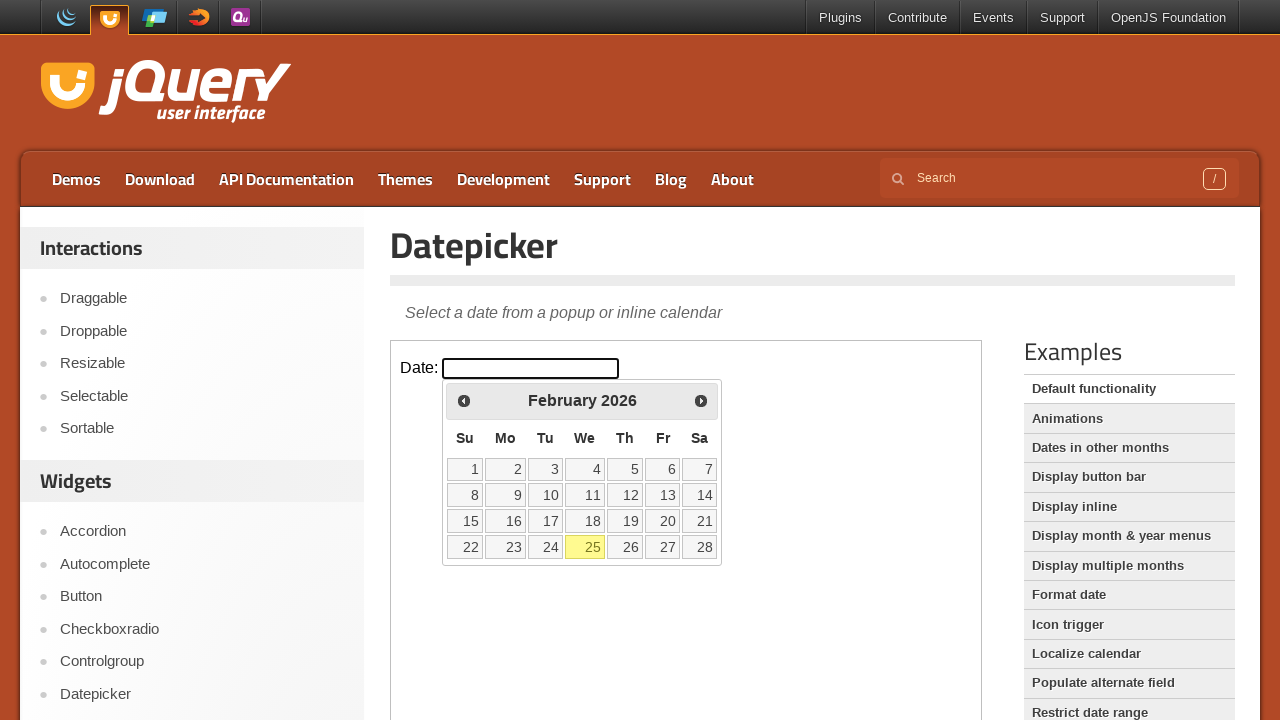

Clicked next button to navigate forward in calendar at (701, 400) on iframe >> nth=0 >> internal:control=enter-frame >> span.ui-icon.ui-icon-circle-t
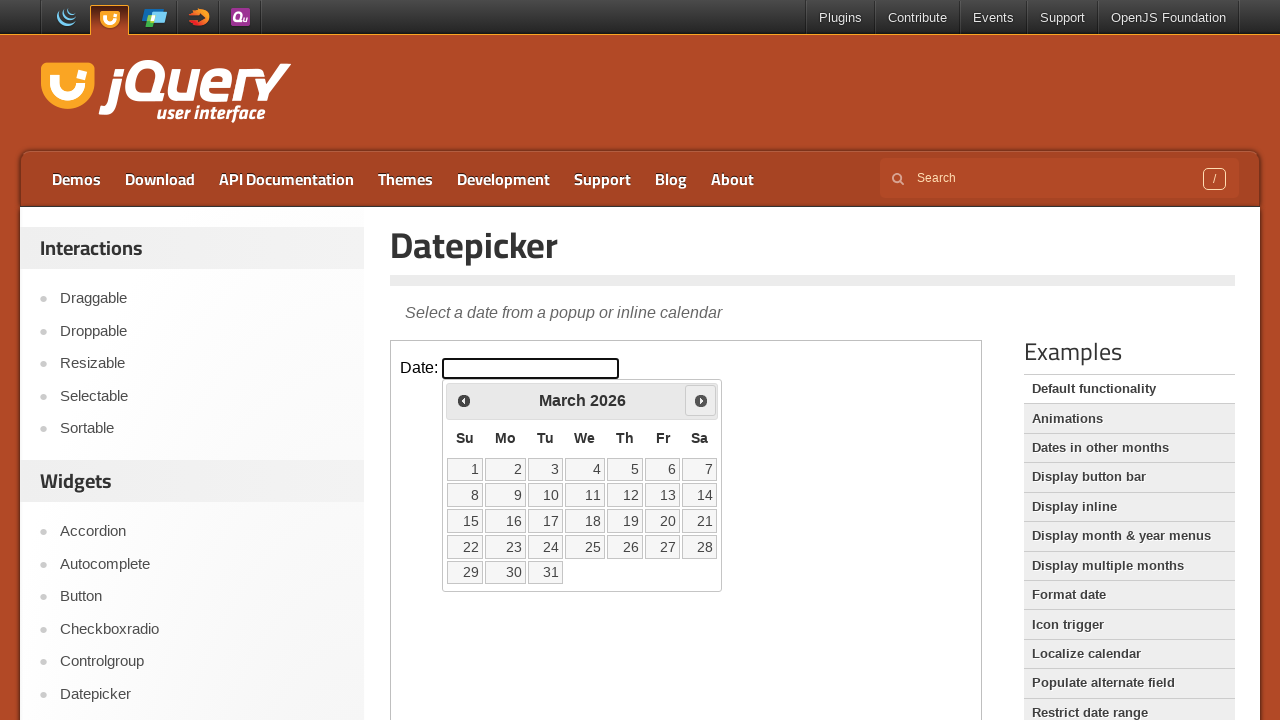

Retrieved current month: March
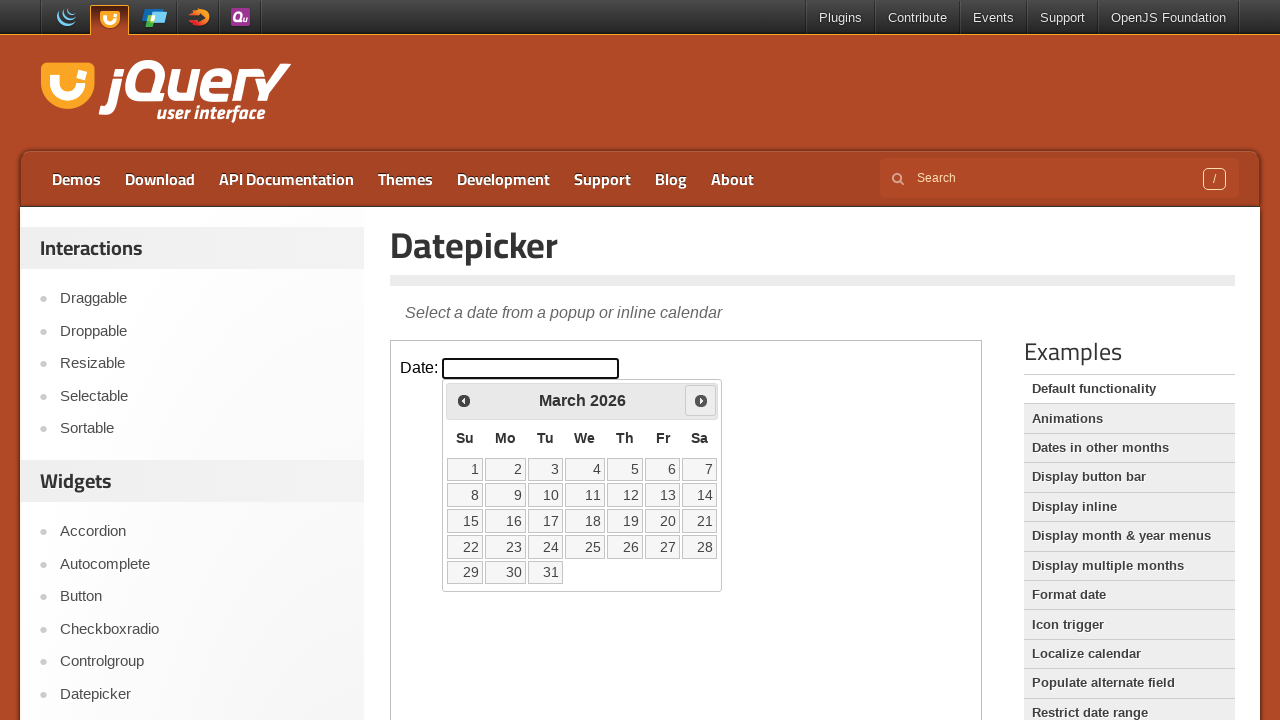

Retrieved current year: 2026
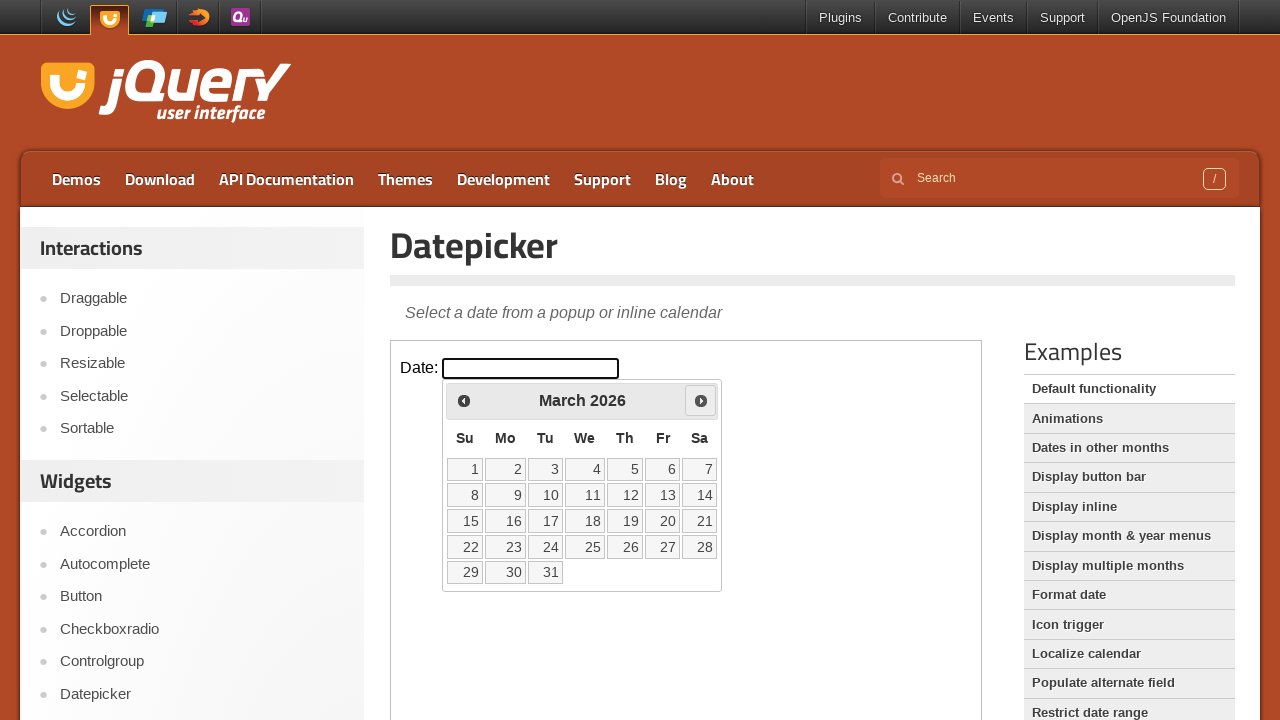

Clicked next button to navigate forward in calendar at (701, 400) on iframe >> nth=0 >> internal:control=enter-frame >> span.ui-icon.ui-icon-circle-t
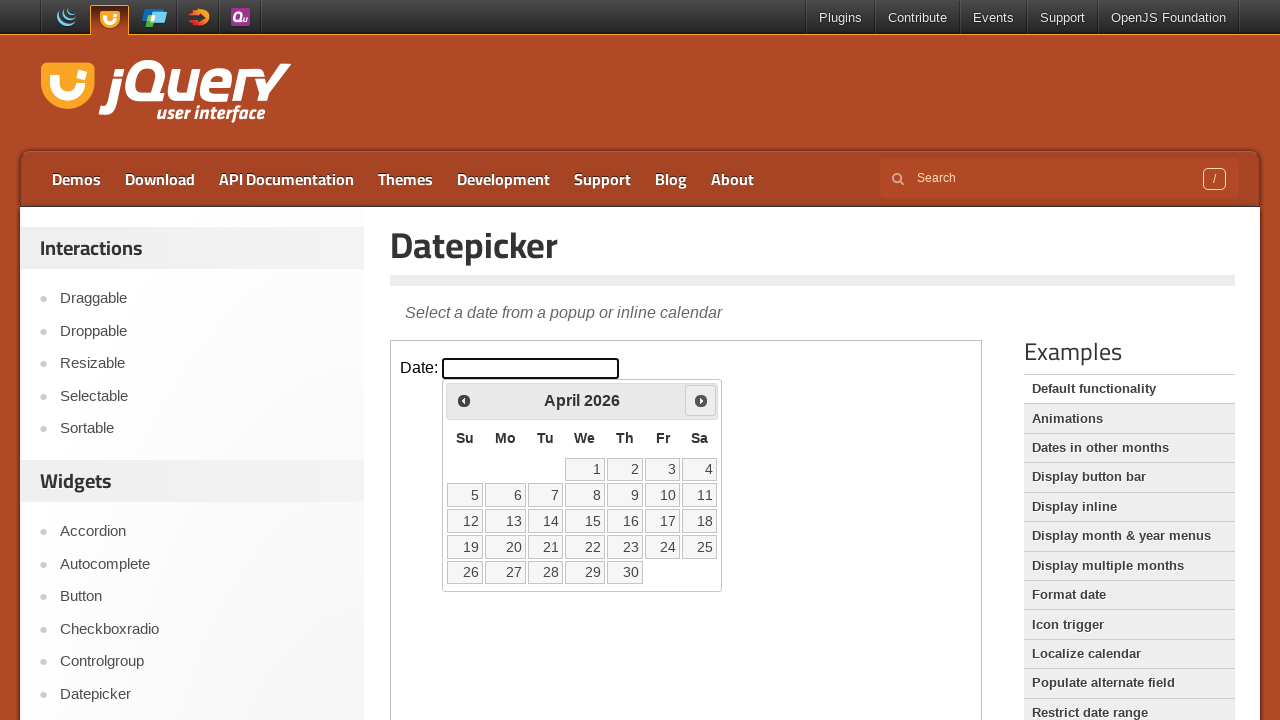

Retrieved current month: April
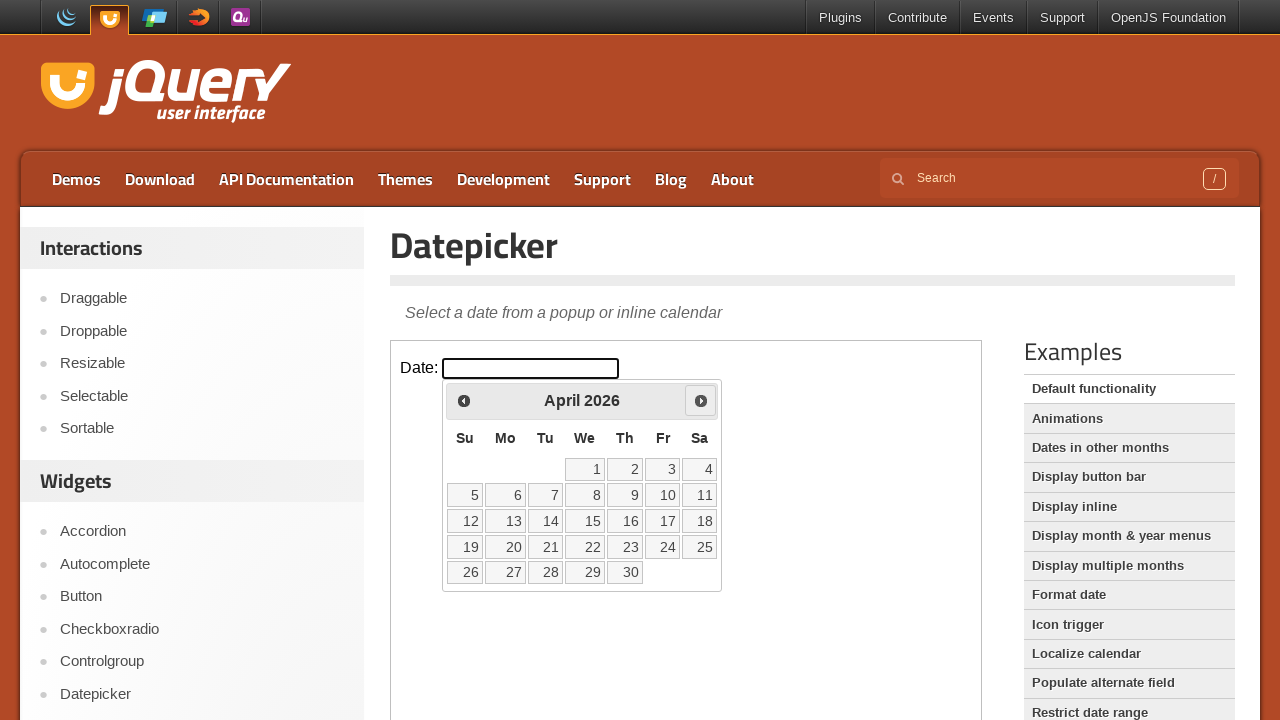

Retrieved current year: 2026
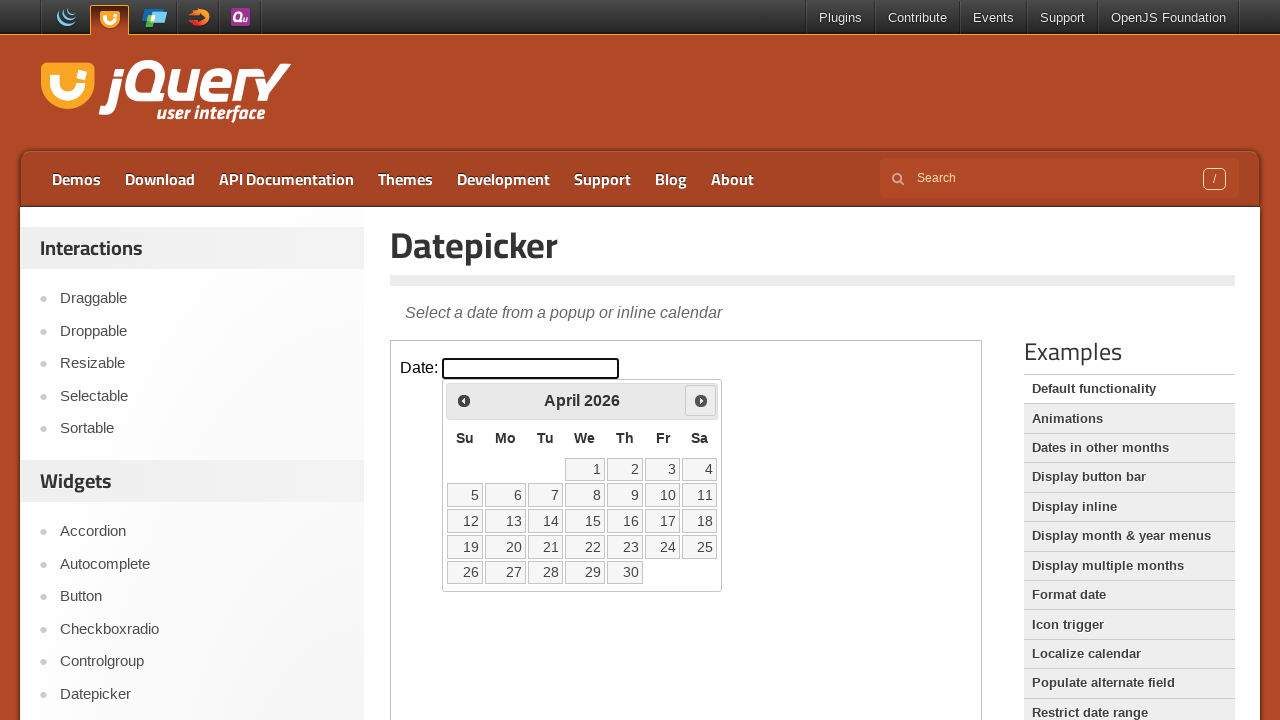

Clicked next button to navigate forward in calendar at (701, 400) on iframe >> nth=0 >> internal:control=enter-frame >> span.ui-icon.ui-icon-circle-t
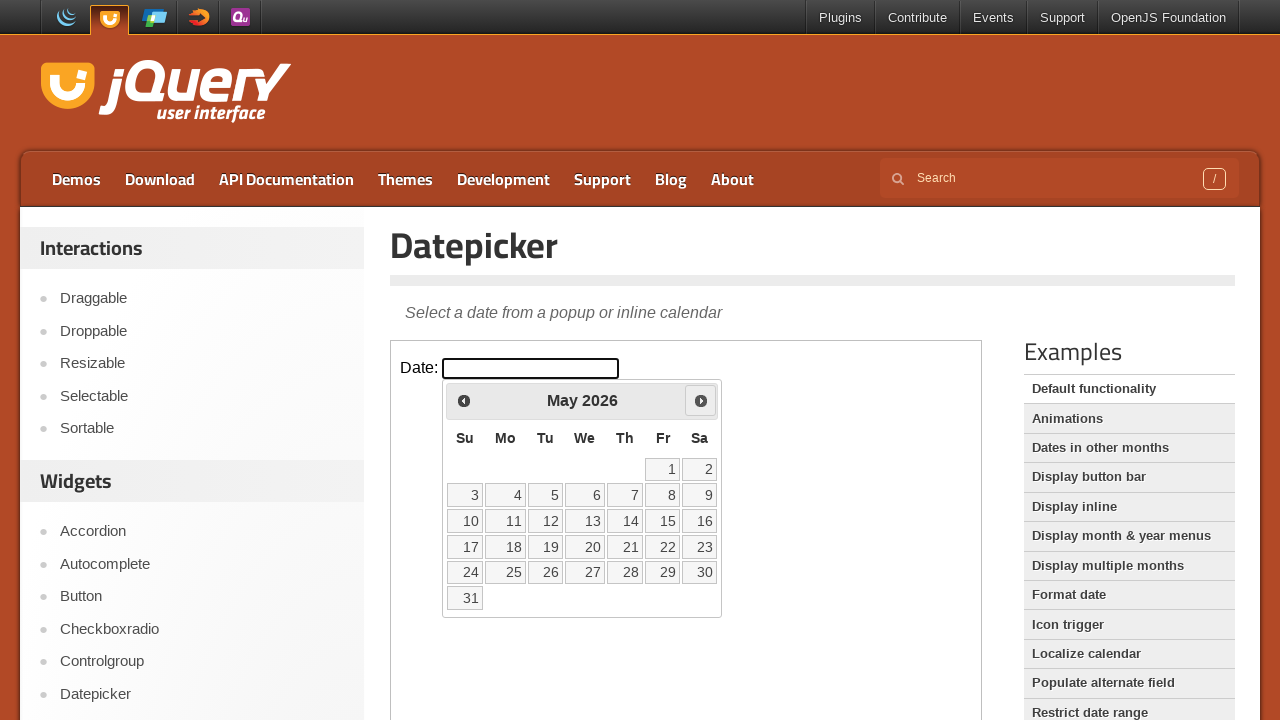

Retrieved current month: May
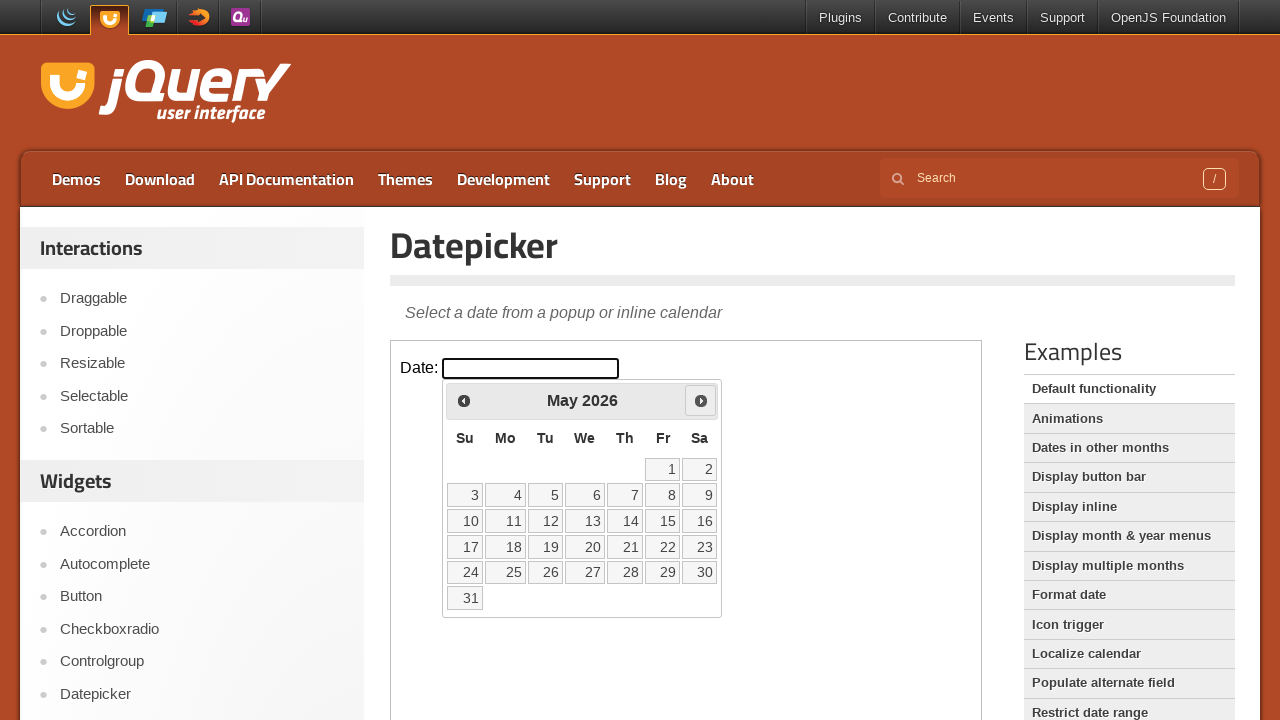

Retrieved current year: 2026
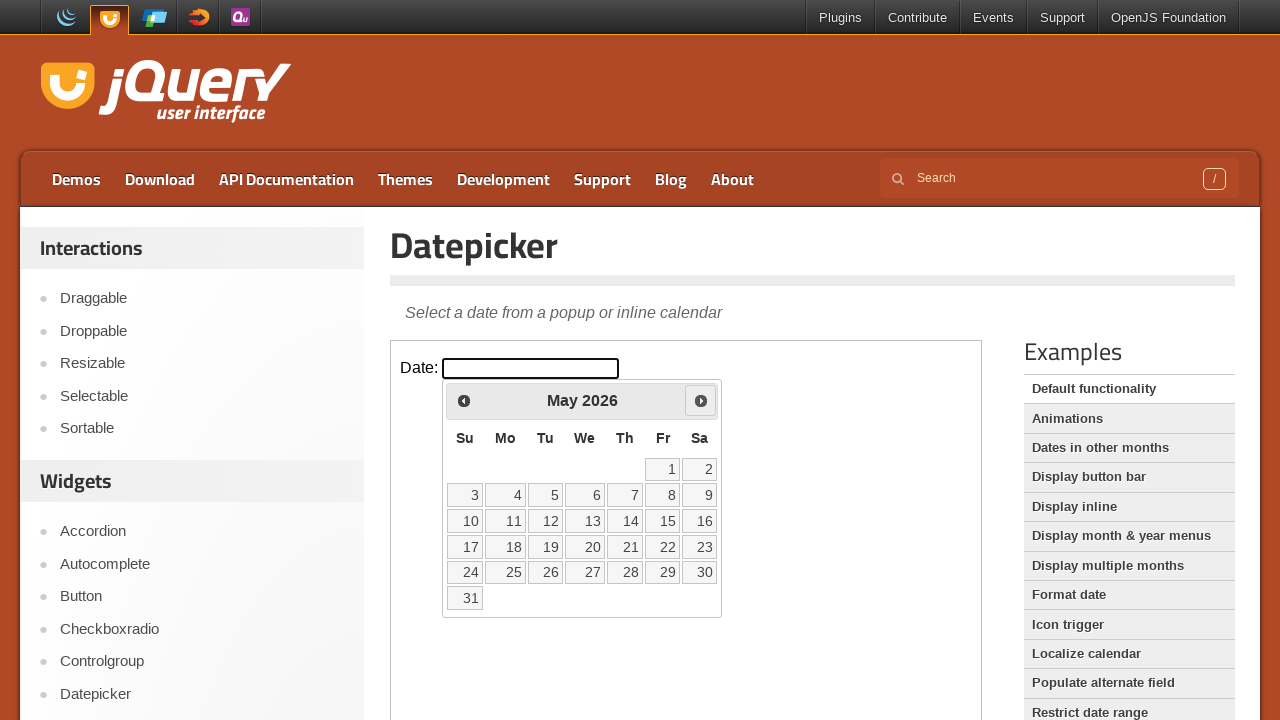

Clicked next button to navigate forward in calendar at (701, 400) on iframe >> nth=0 >> internal:control=enter-frame >> span.ui-icon.ui-icon-circle-t
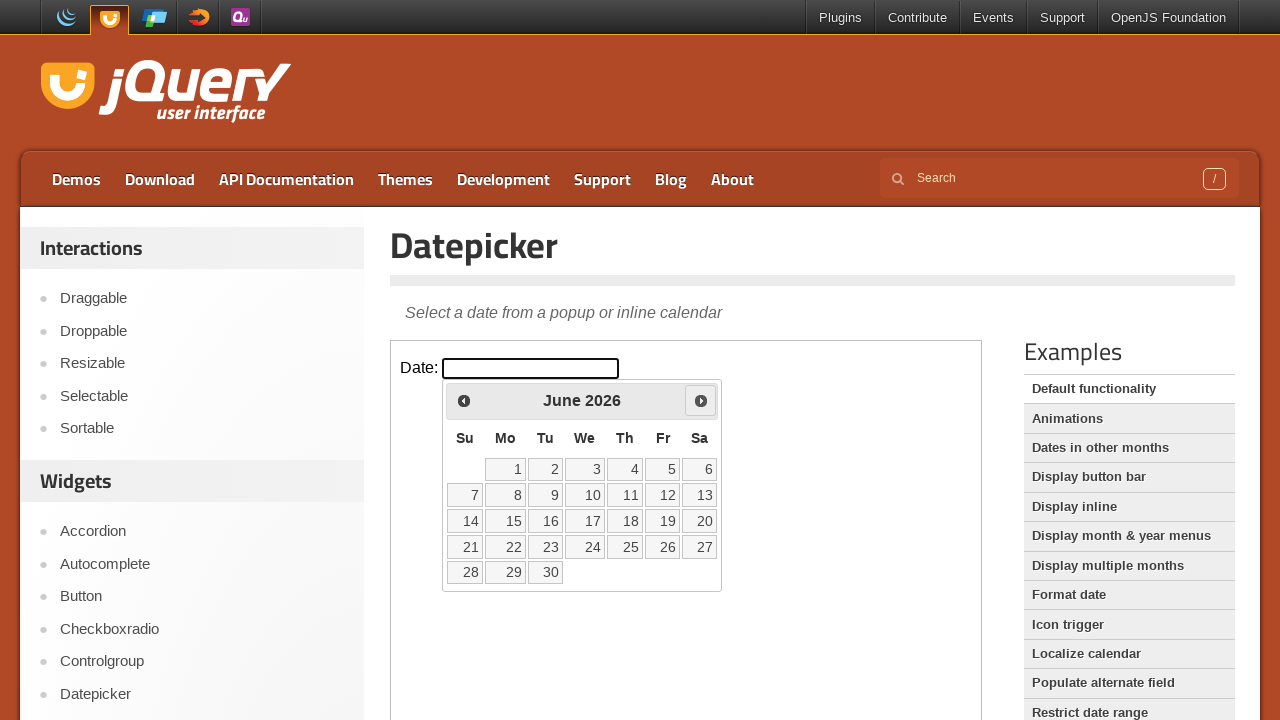

Retrieved current month: June
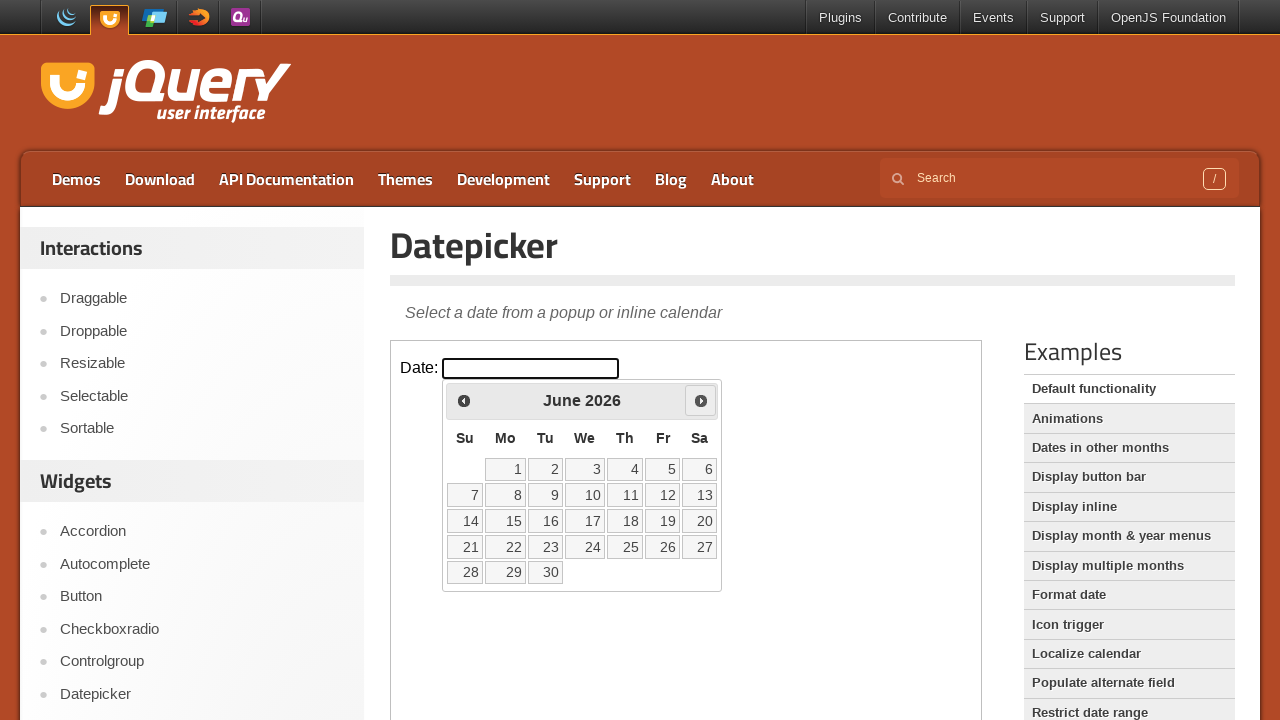

Retrieved current year: 2026
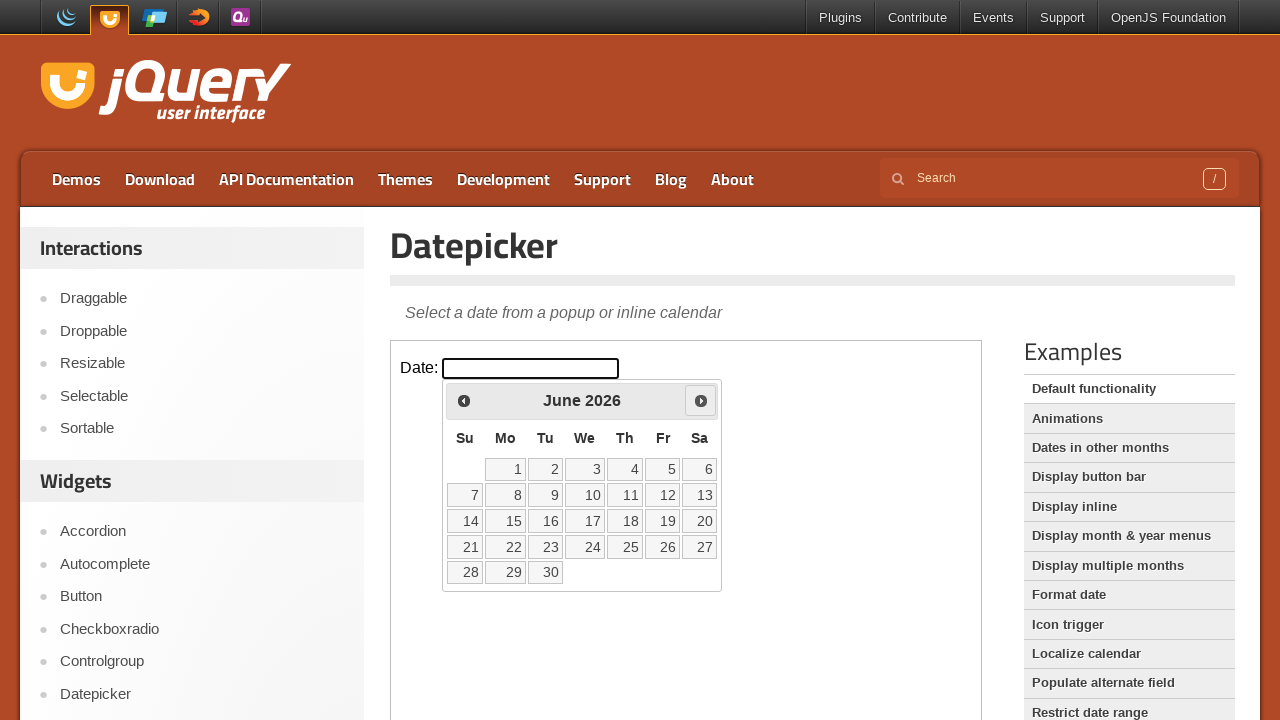

Clicked next button to navigate forward in calendar at (701, 400) on iframe >> nth=0 >> internal:control=enter-frame >> span.ui-icon.ui-icon-circle-t
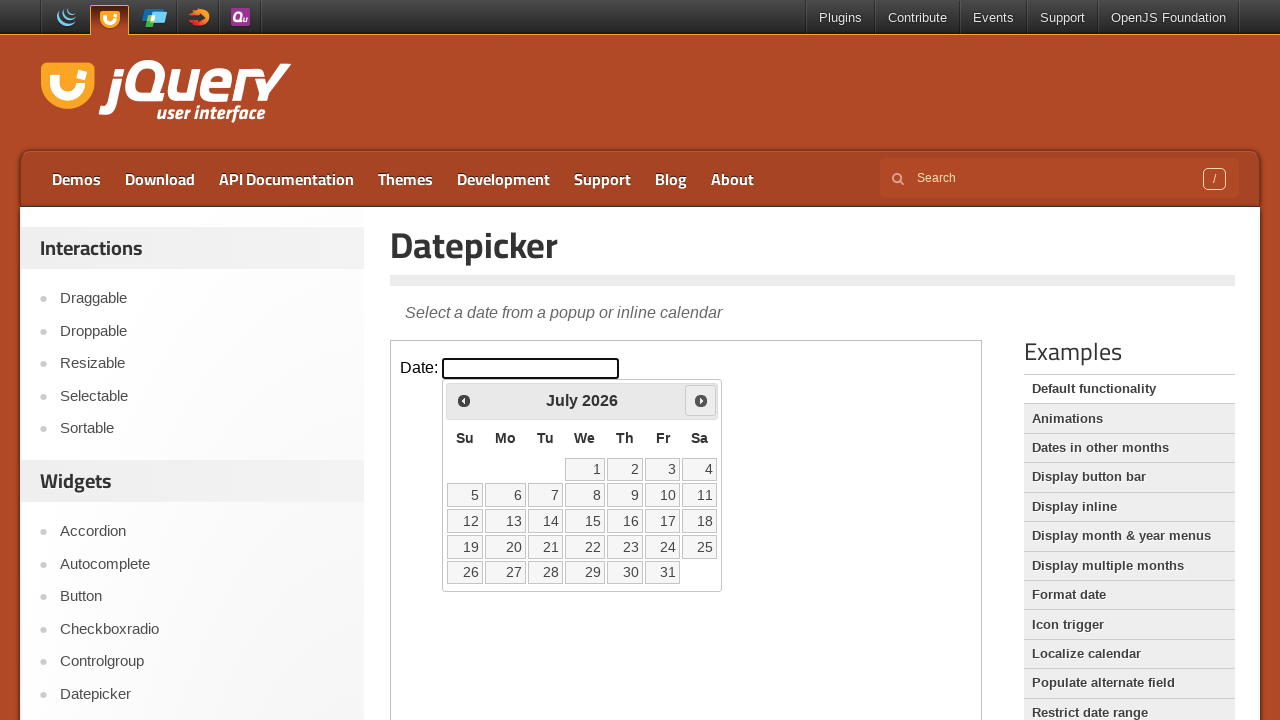

Retrieved current month: July
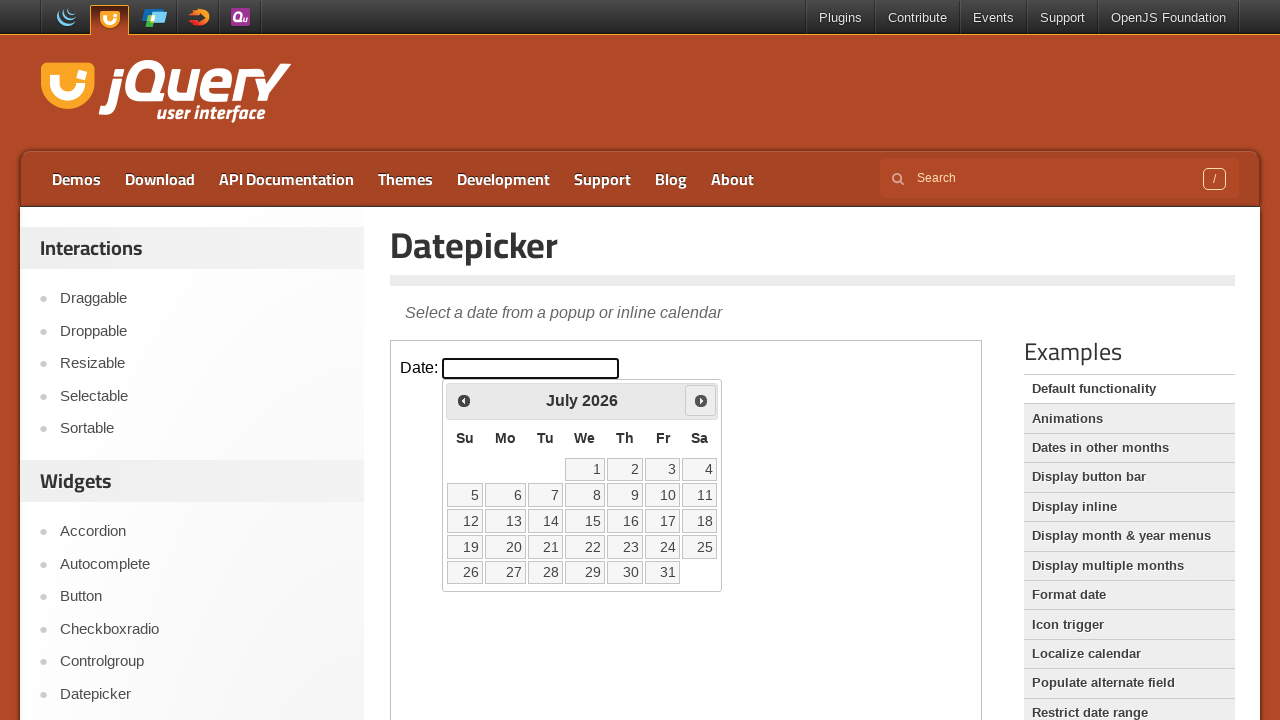

Retrieved current year: 2026
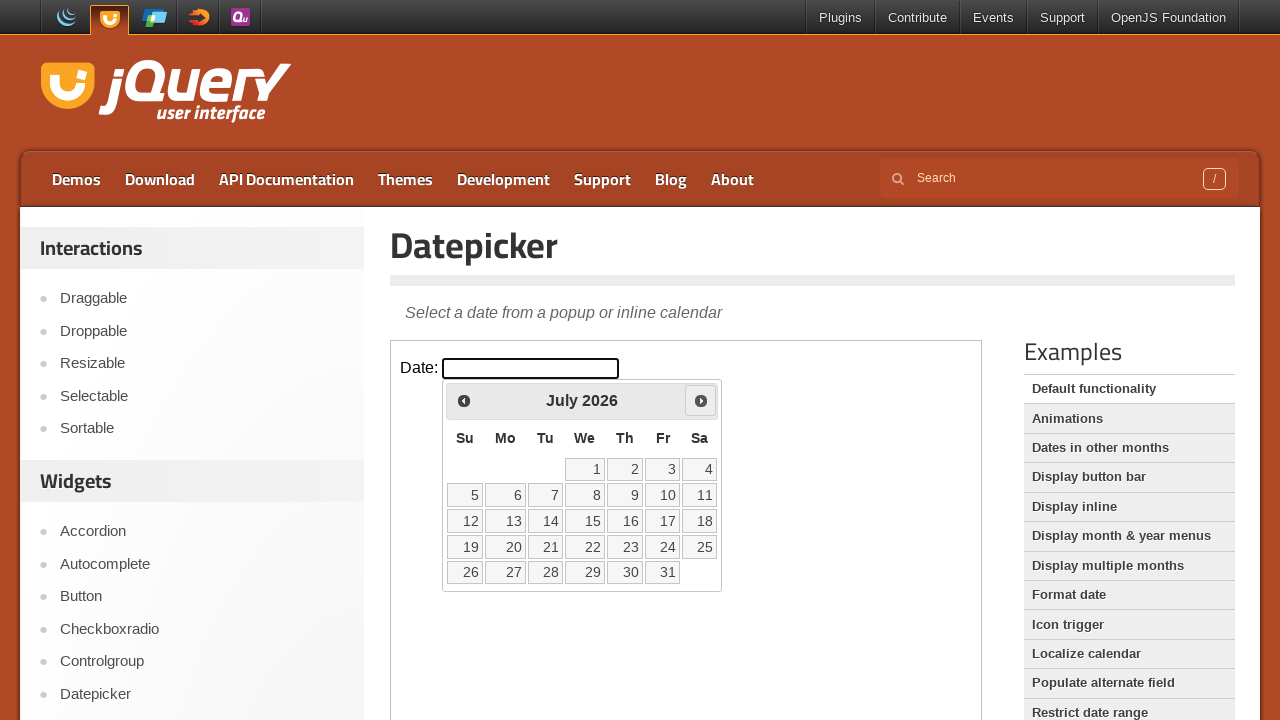

Clicked next button to navigate forward in calendar at (701, 400) on iframe >> nth=0 >> internal:control=enter-frame >> span.ui-icon.ui-icon-circle-t
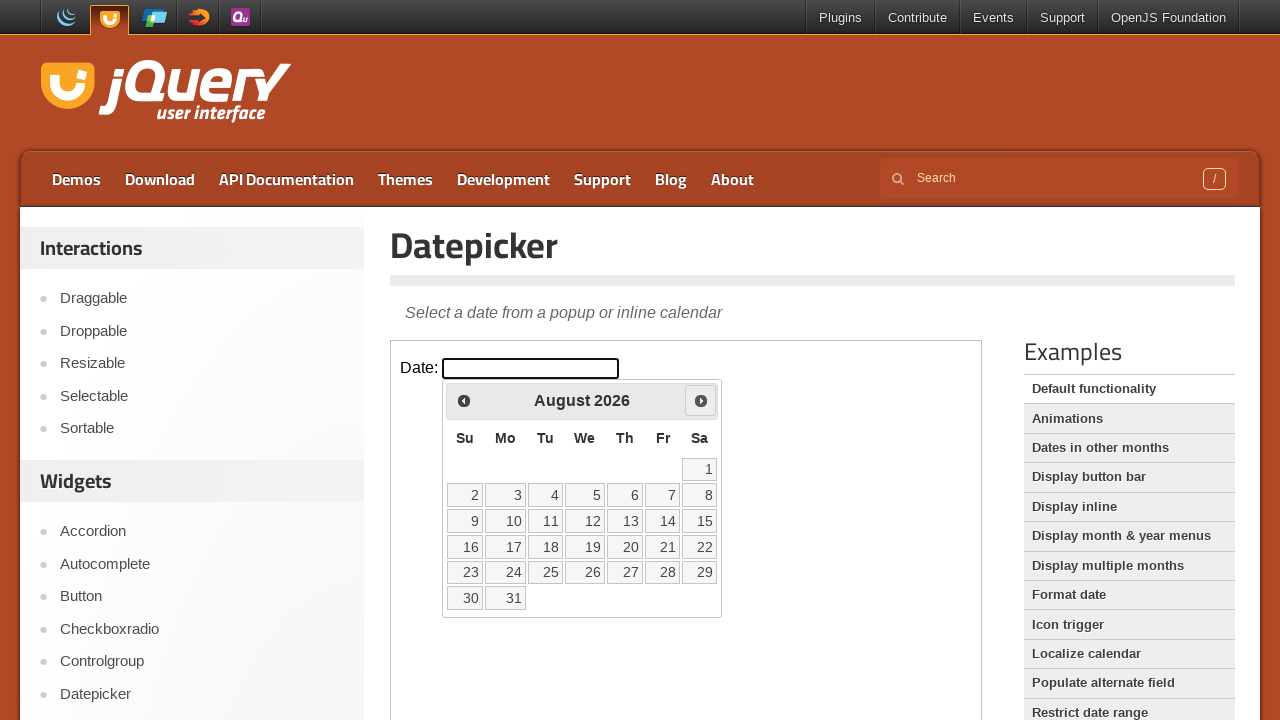

Retrieved current month: August
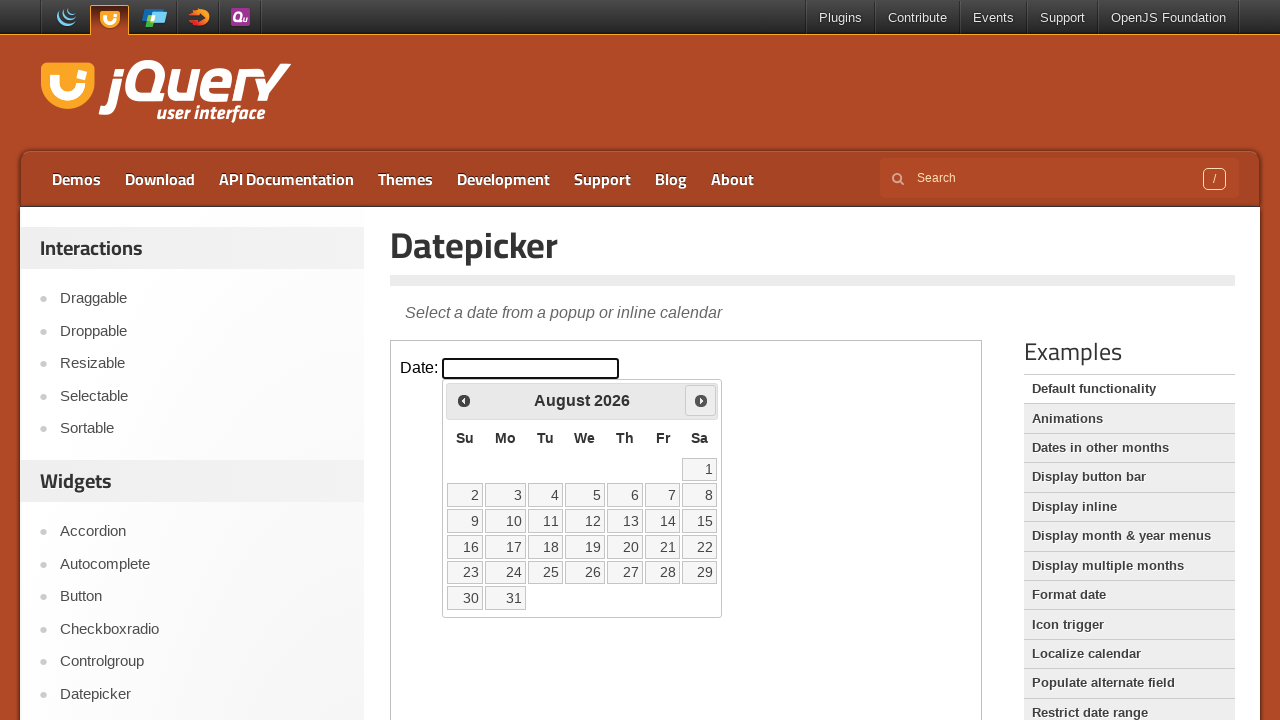

Retrieved current year: 2026
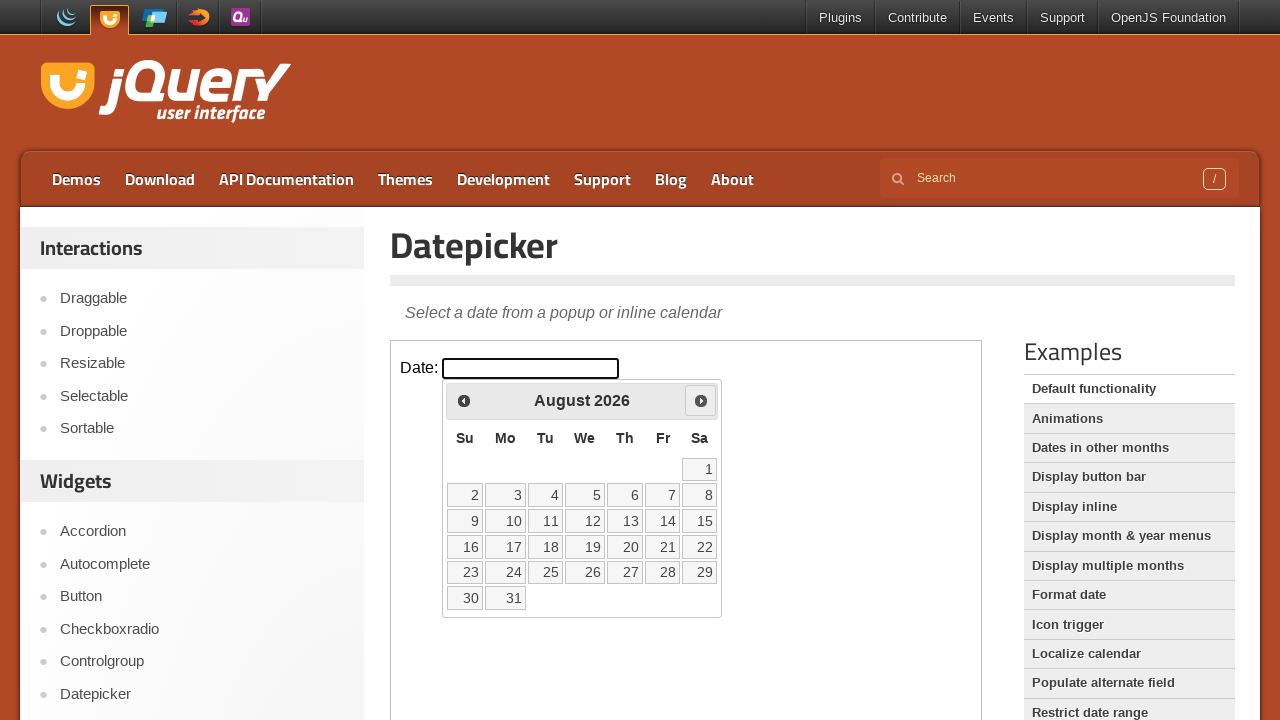

Clicked next button to navigate forward in calendar at (701, 400) on iframe >> nth=0 >> internal:control=enter-frame >> span.ui-icon.ui-icon-circle-t
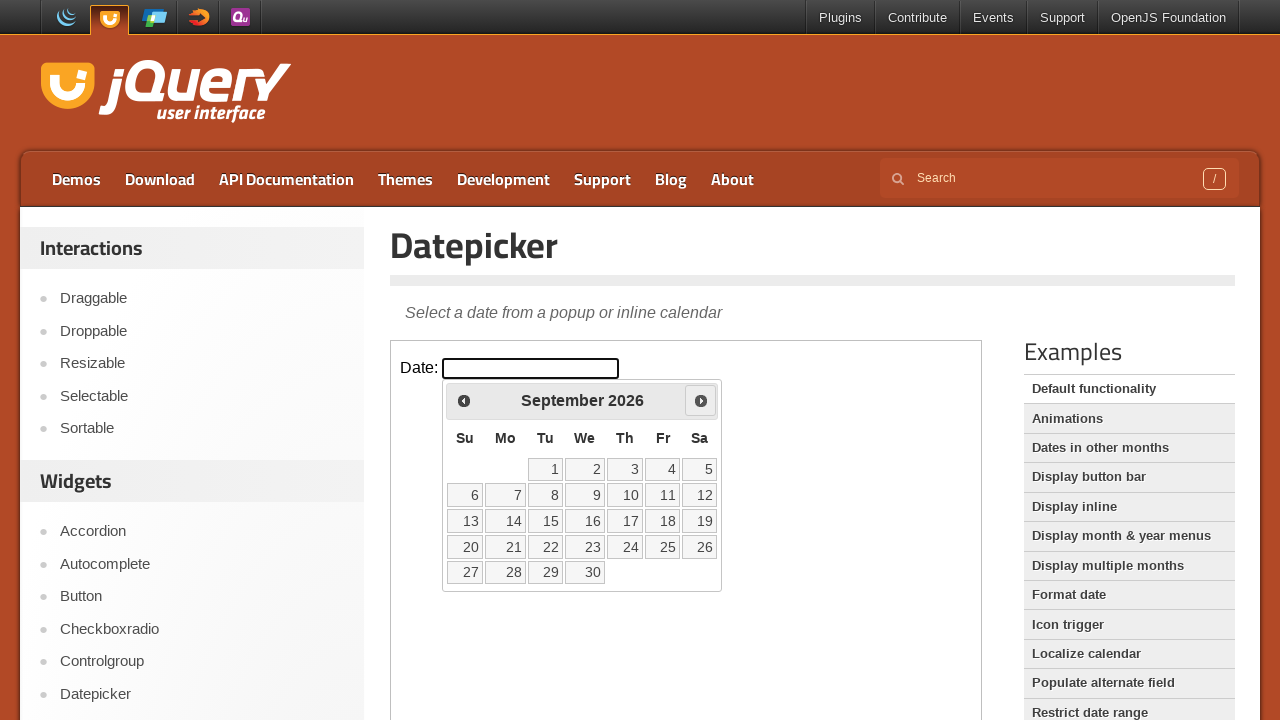

Retrieved current month: September
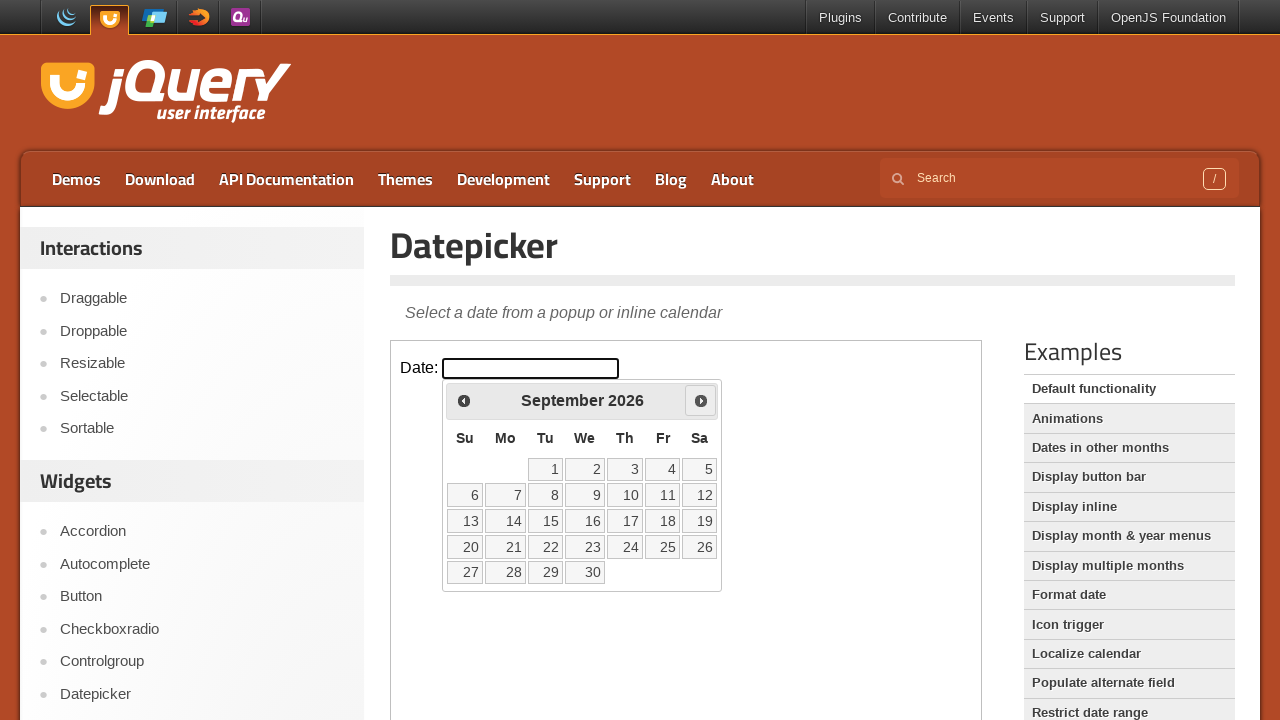

Retrieved current year: 2026
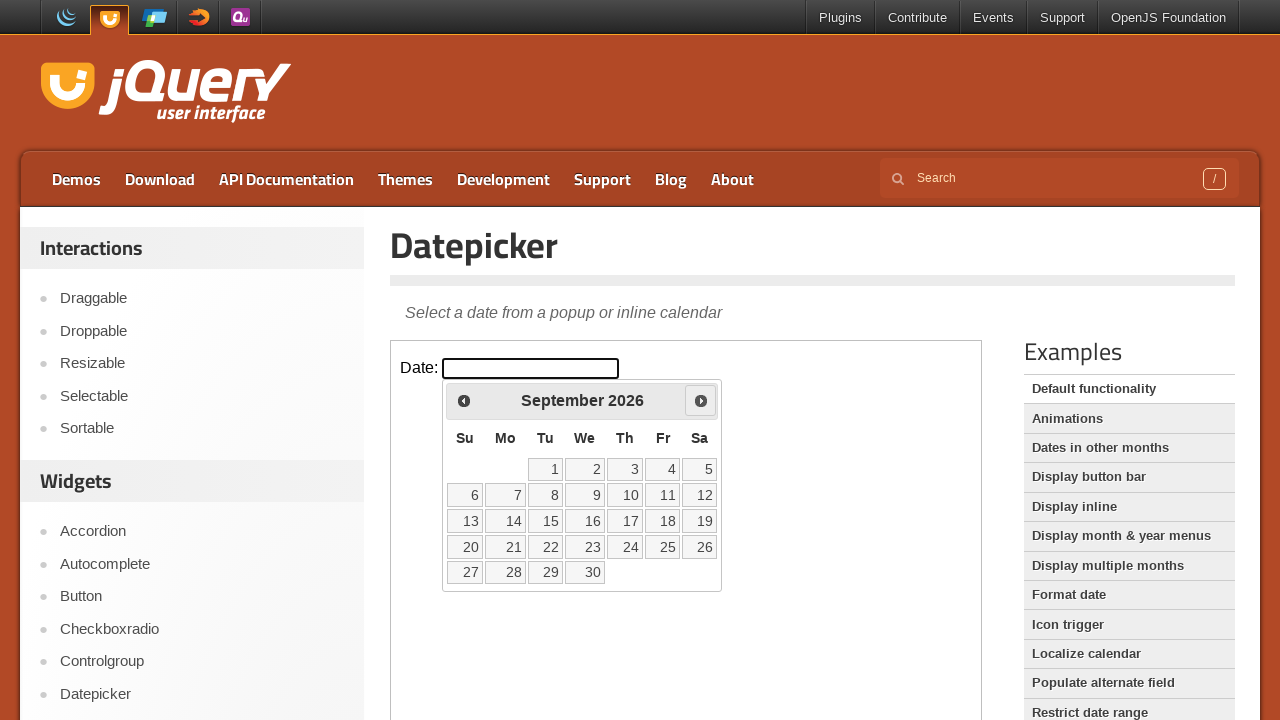

Clicked next button to navigate forward in calendar at (701, 400) on iframe >> nth=0 >> internal:control=enter-frame >> span.ui-icon.ui-icon-circle-t
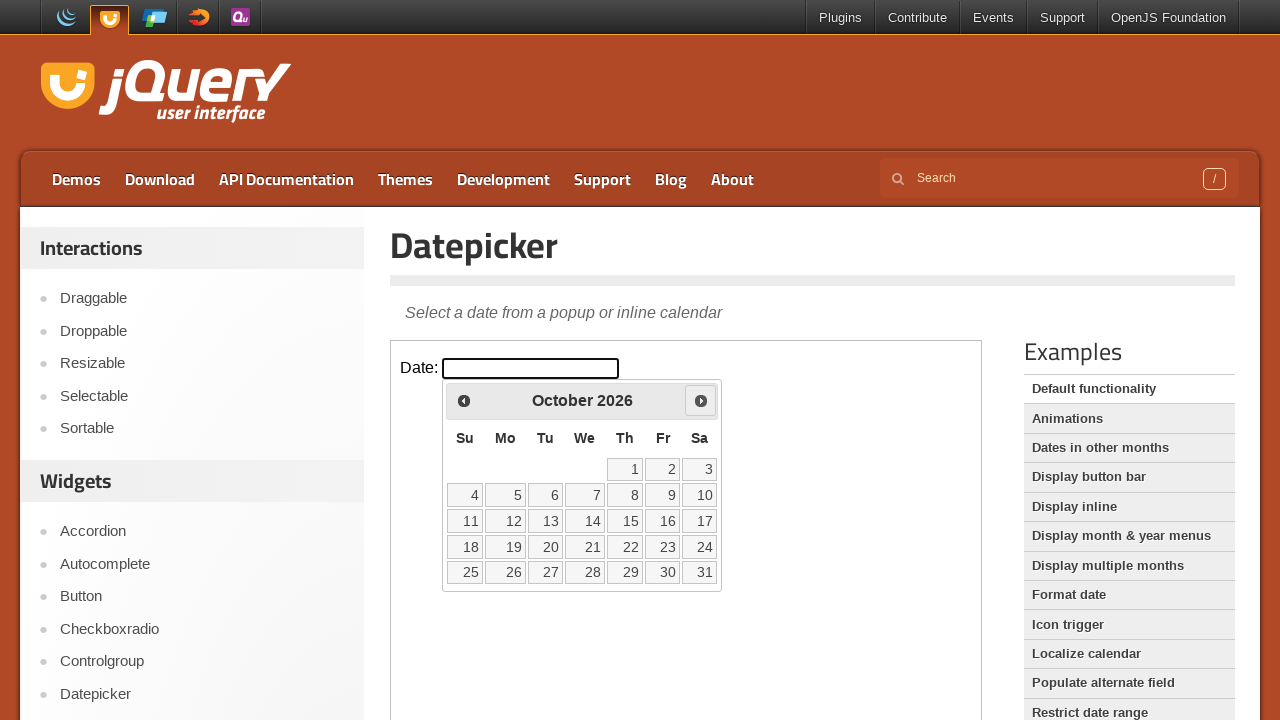

Retrieved current month: October
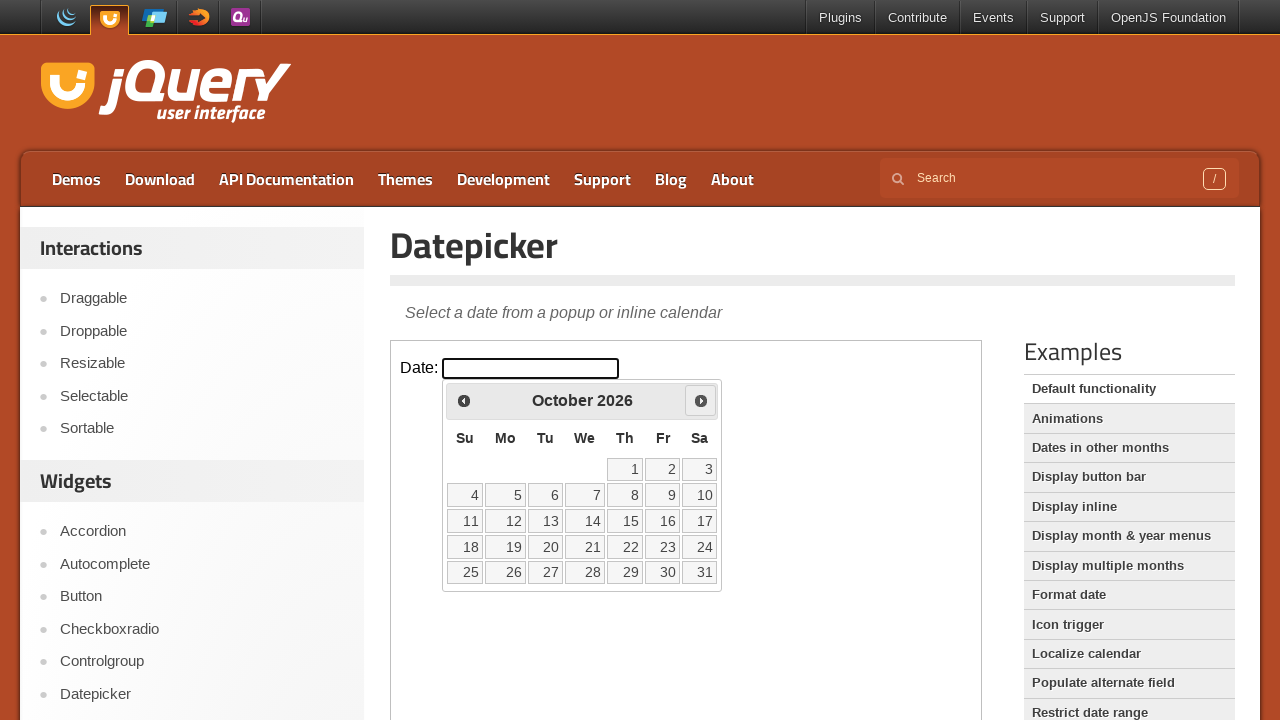

Retrieved current year: 2026
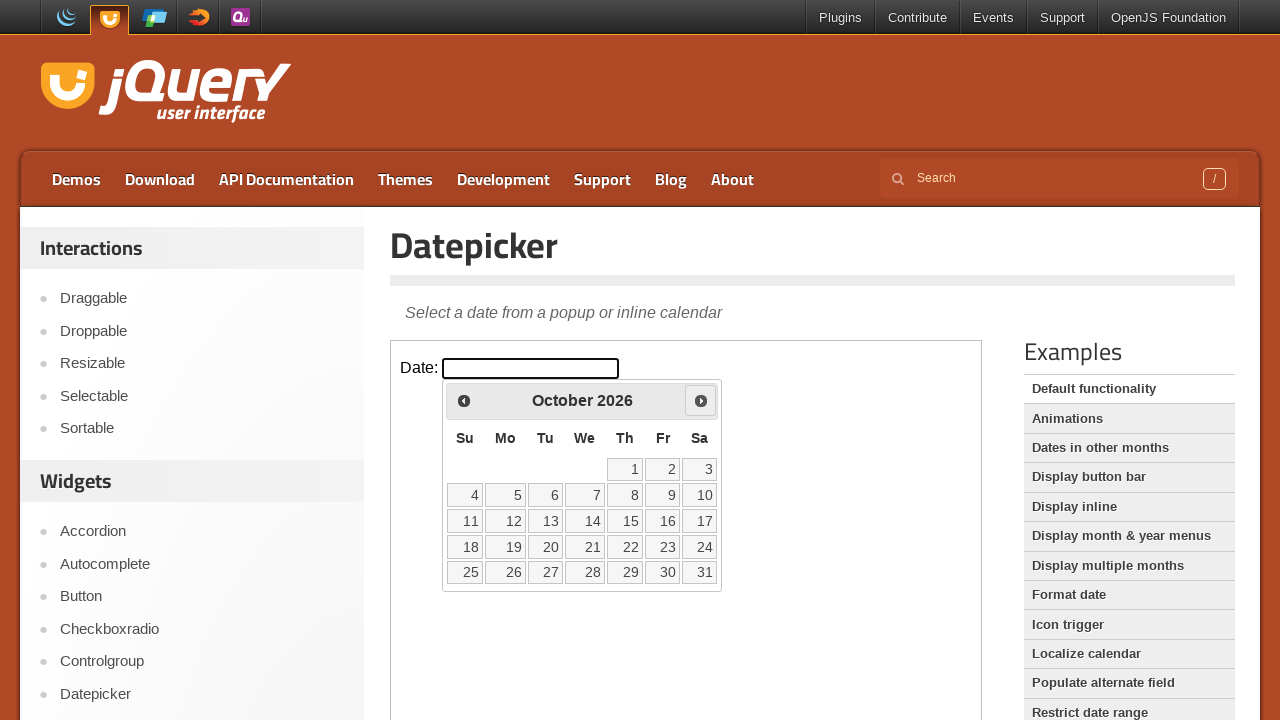

Clicked next button to navigate forward in calendar at (701, 400) on iframe >> nth=0 >> internal:control=enter-frame >> span.ui-icon.ui-icon-circle-t
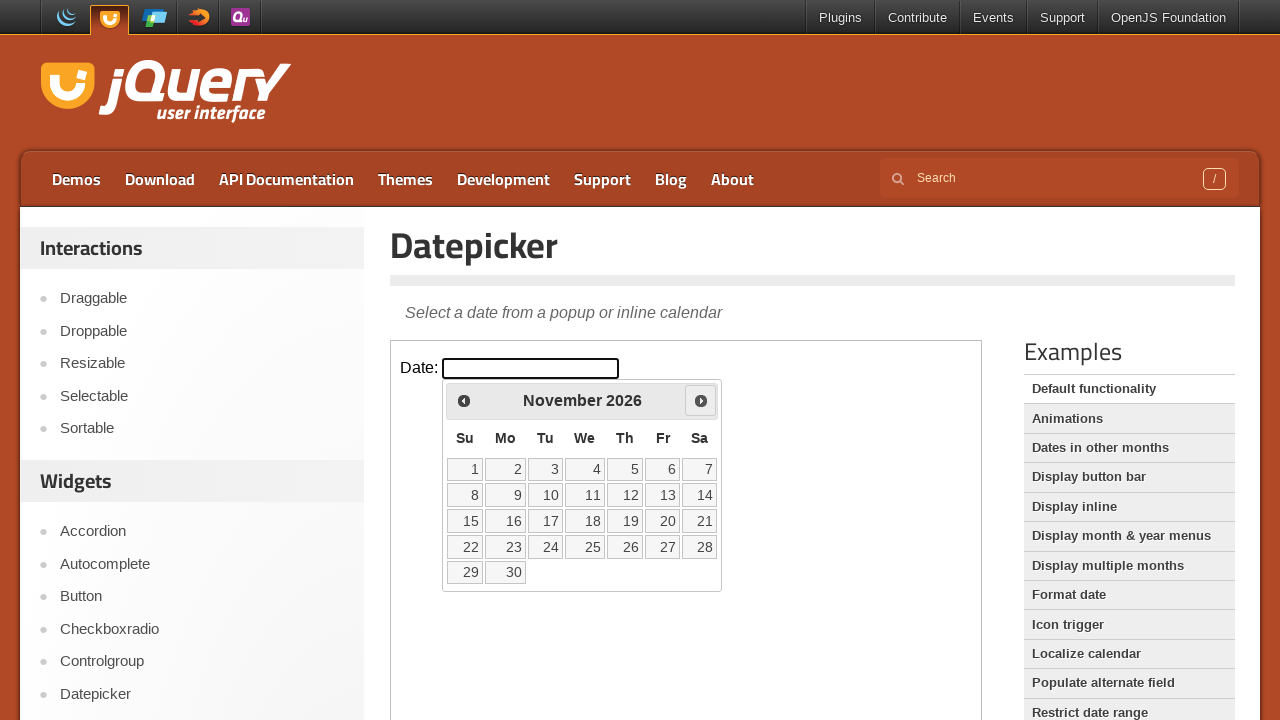

Retrieved current month: November
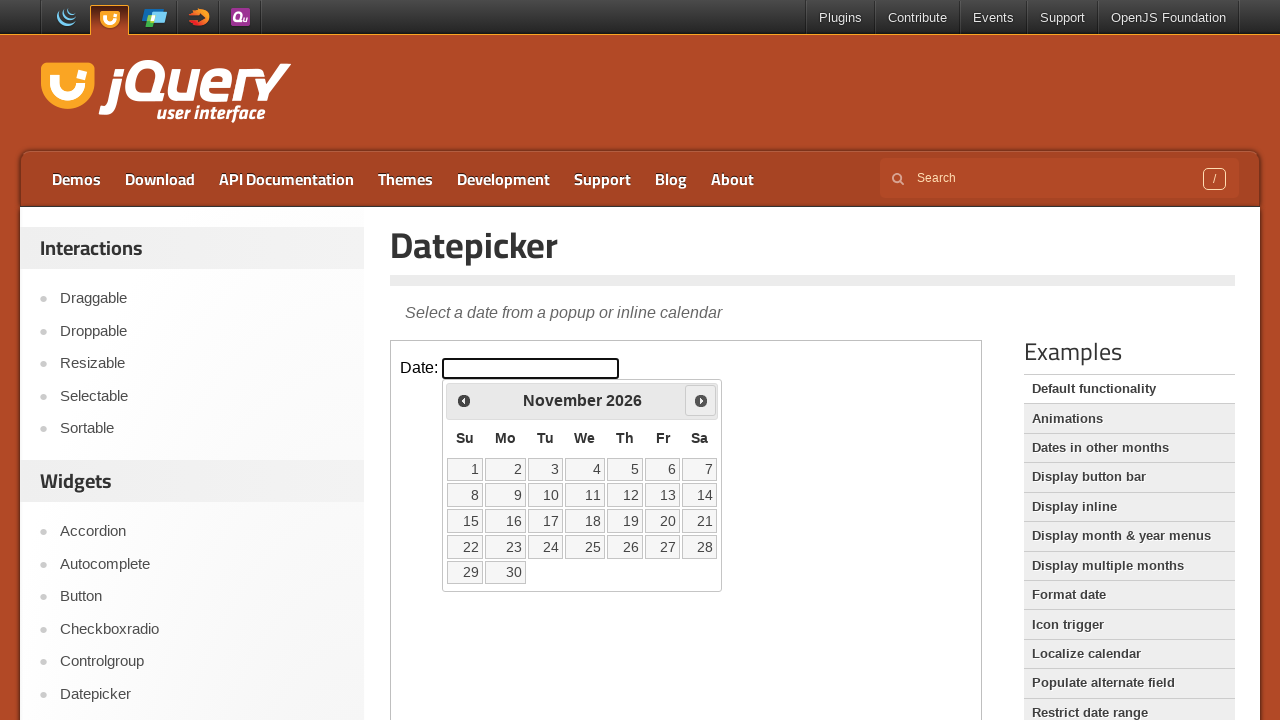

Retrieved current year: 2026
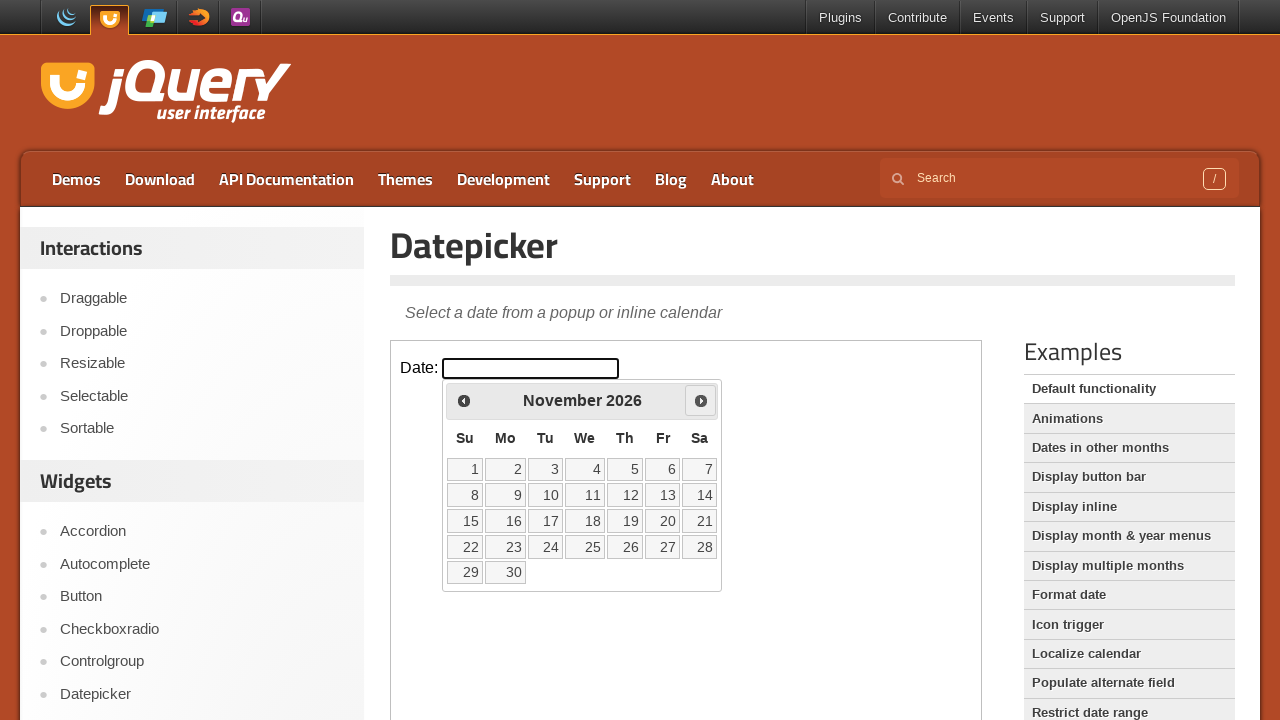

Clicked next button to navigate forward in calendar at (701, 400) on iframe >> nth=0 >> internal:control=enter-frame >> span.ui-icon.ui-icon-circle-t
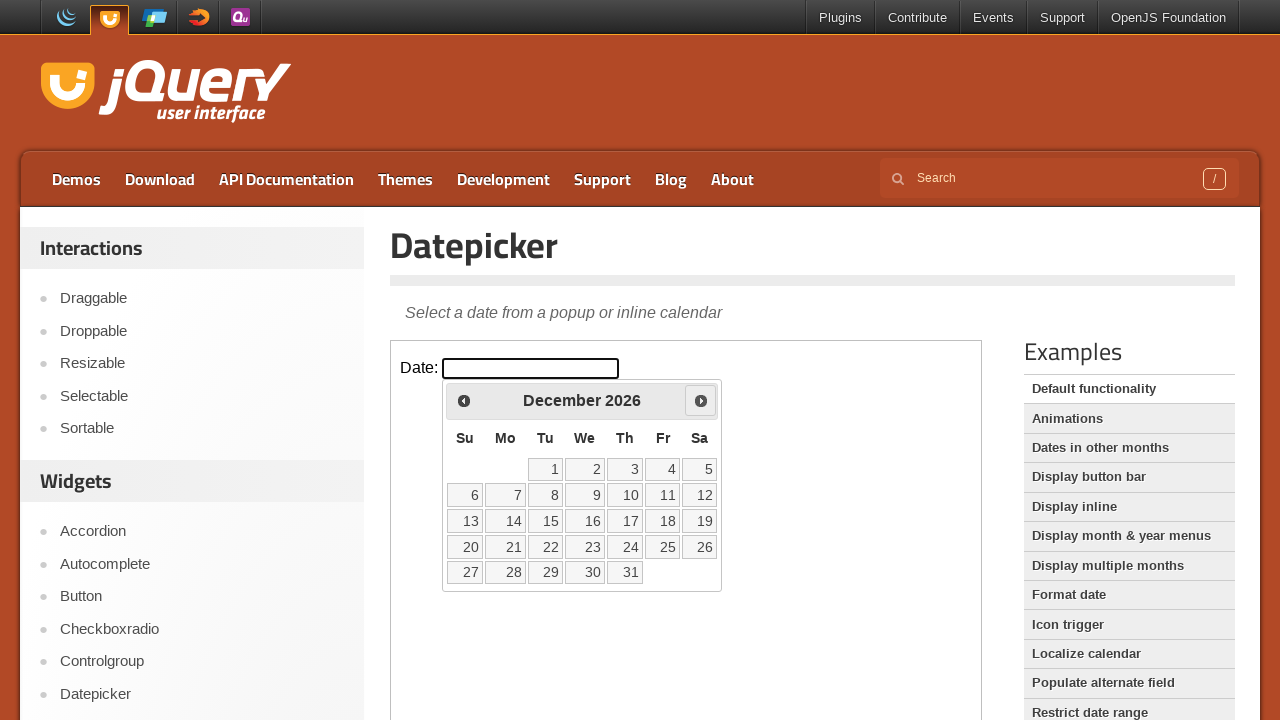

Retrieved current month: December
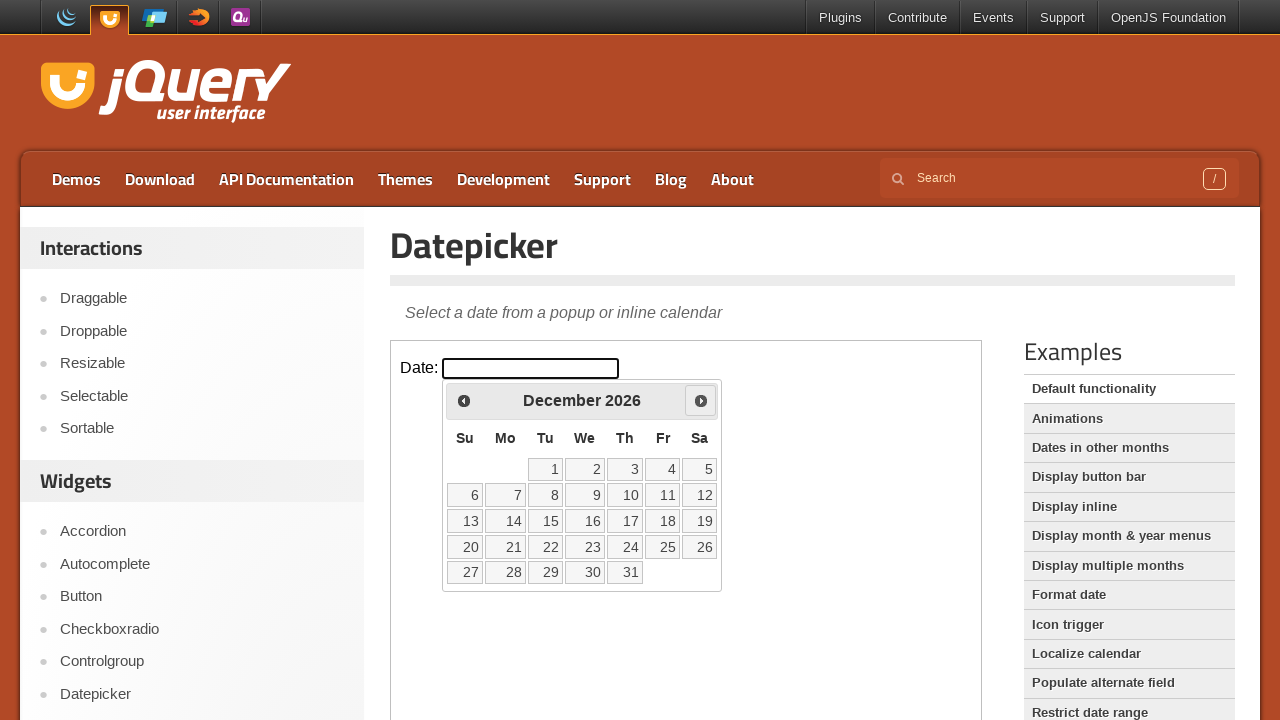

Retrieved current year: 2026
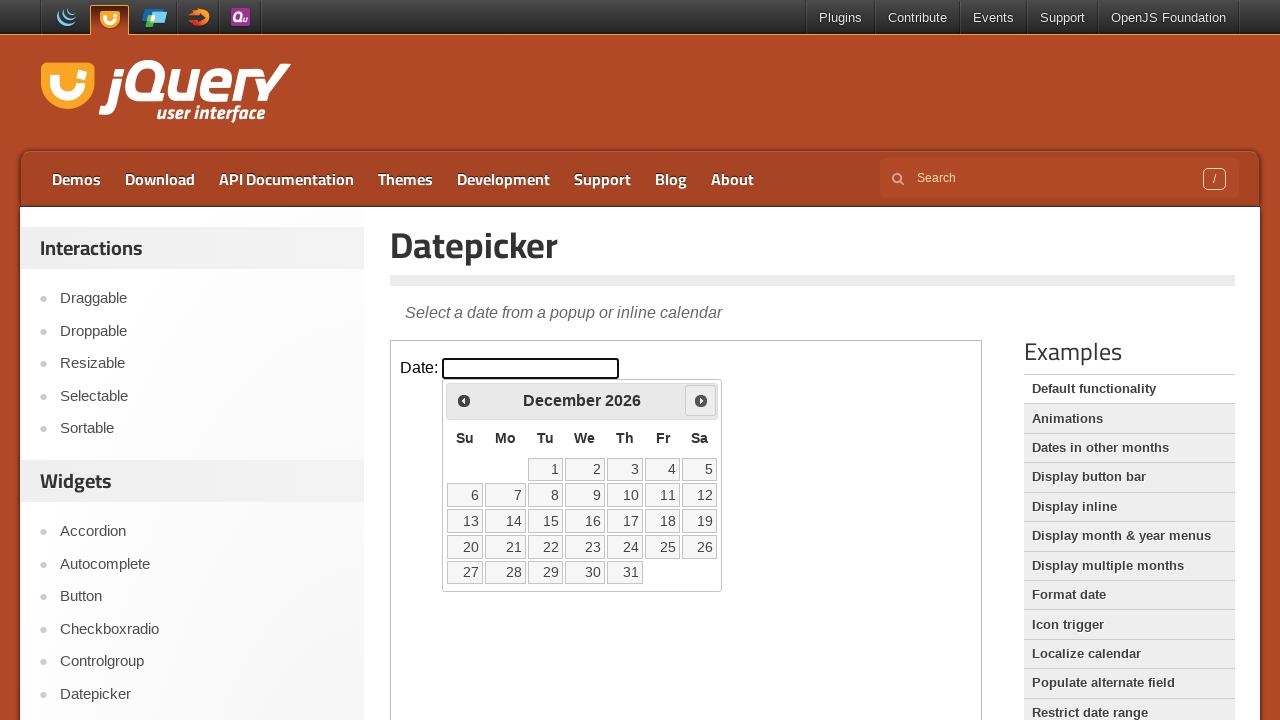

Clicked next button to navigate forward in calendar at (701, 400) on iframe >> nth=0 >> internal:control=enter-frame >> span.ui-icon.ui-icon-circle-t
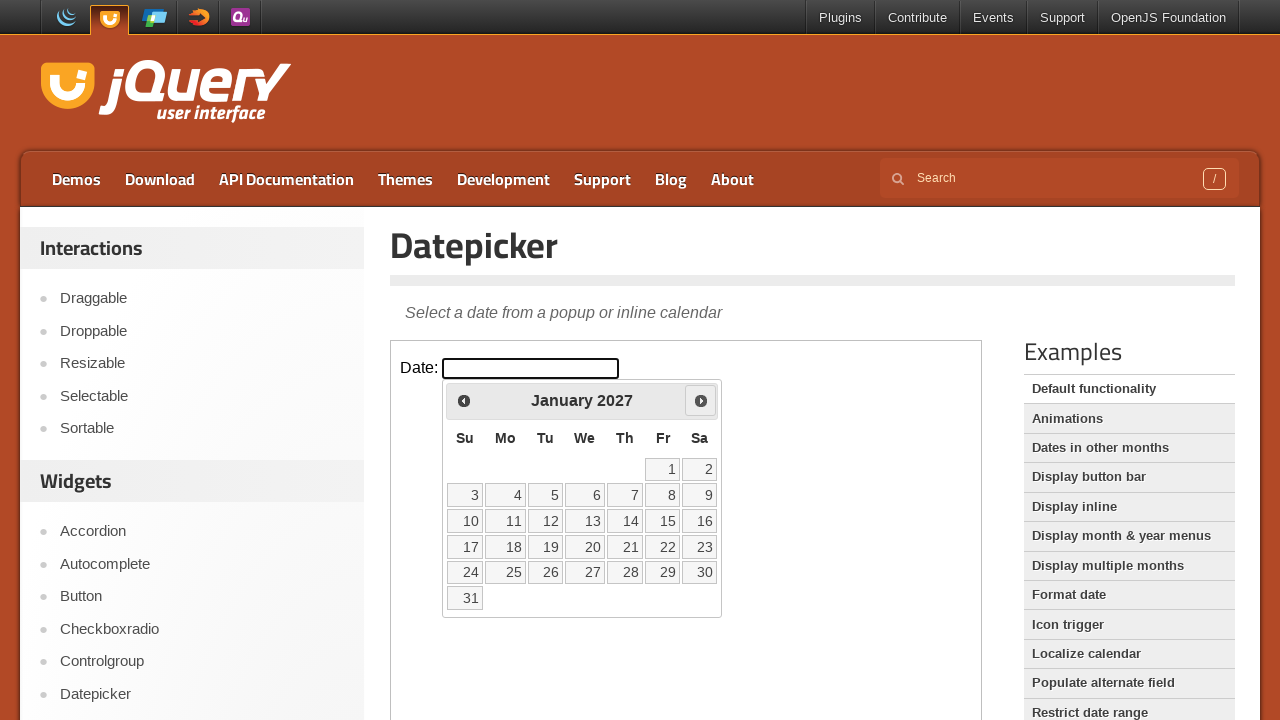

Retrieved current month: January
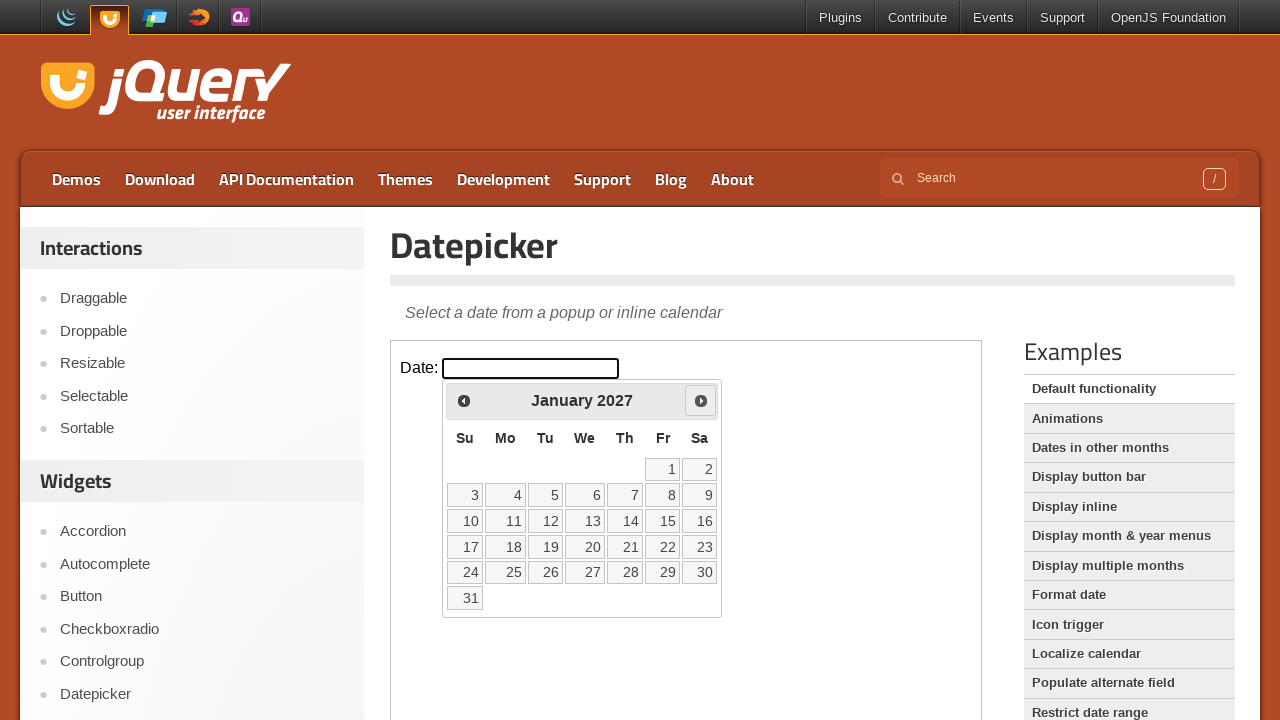

Retrieved current year: 2027
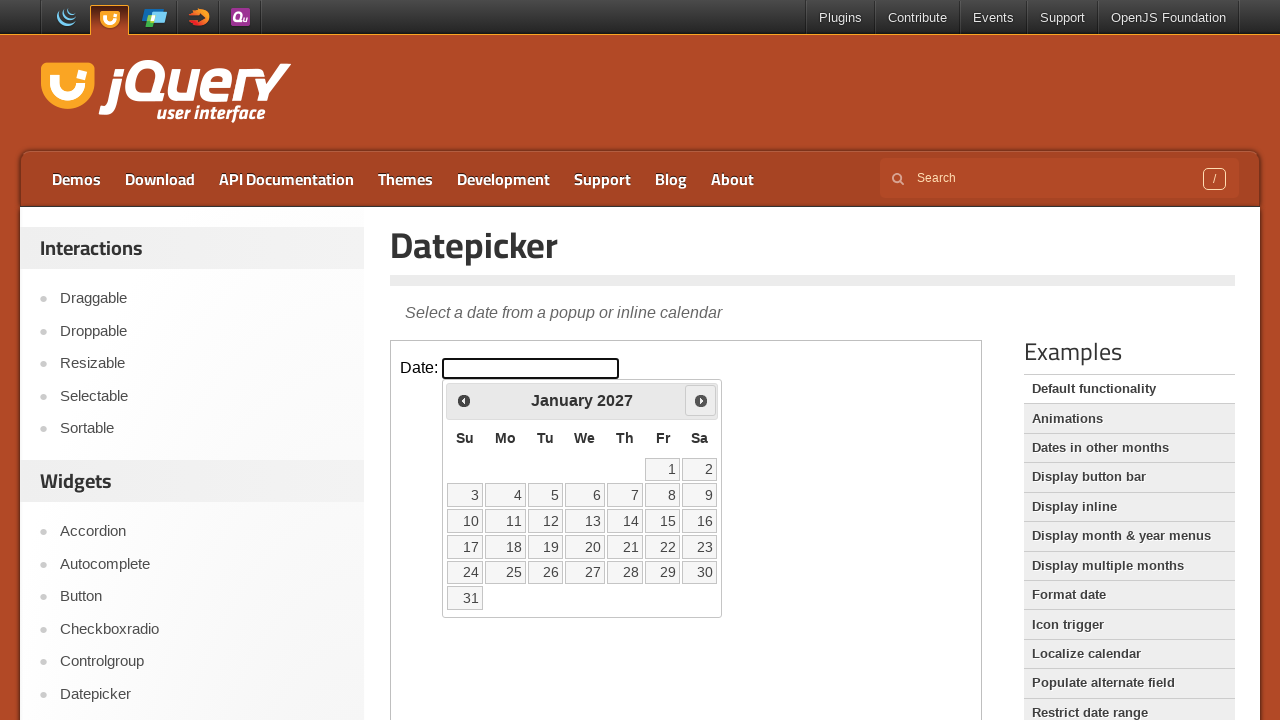

Clicked next button to navigate forward in calendar at (701, 400) on iframe >> nth=0 >> internal:control=enter-frame >> span.ui-icon.ui-icon-circle-t
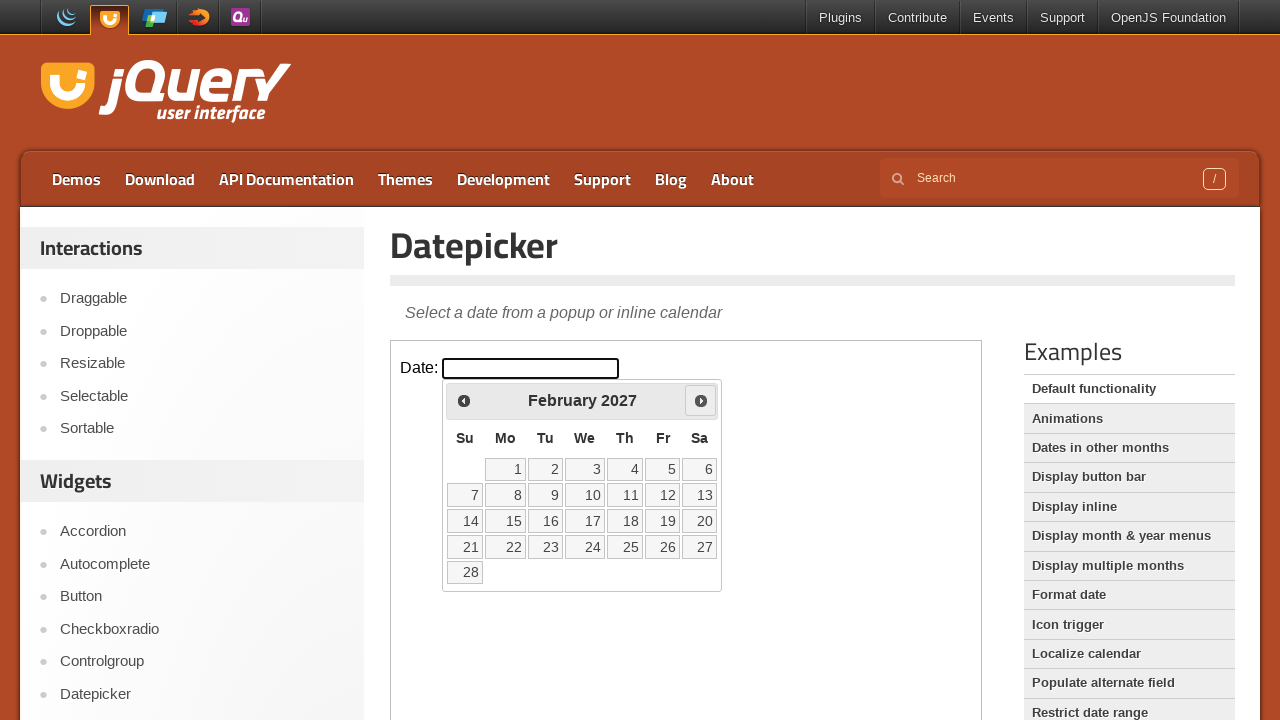

Retrieved current month: February
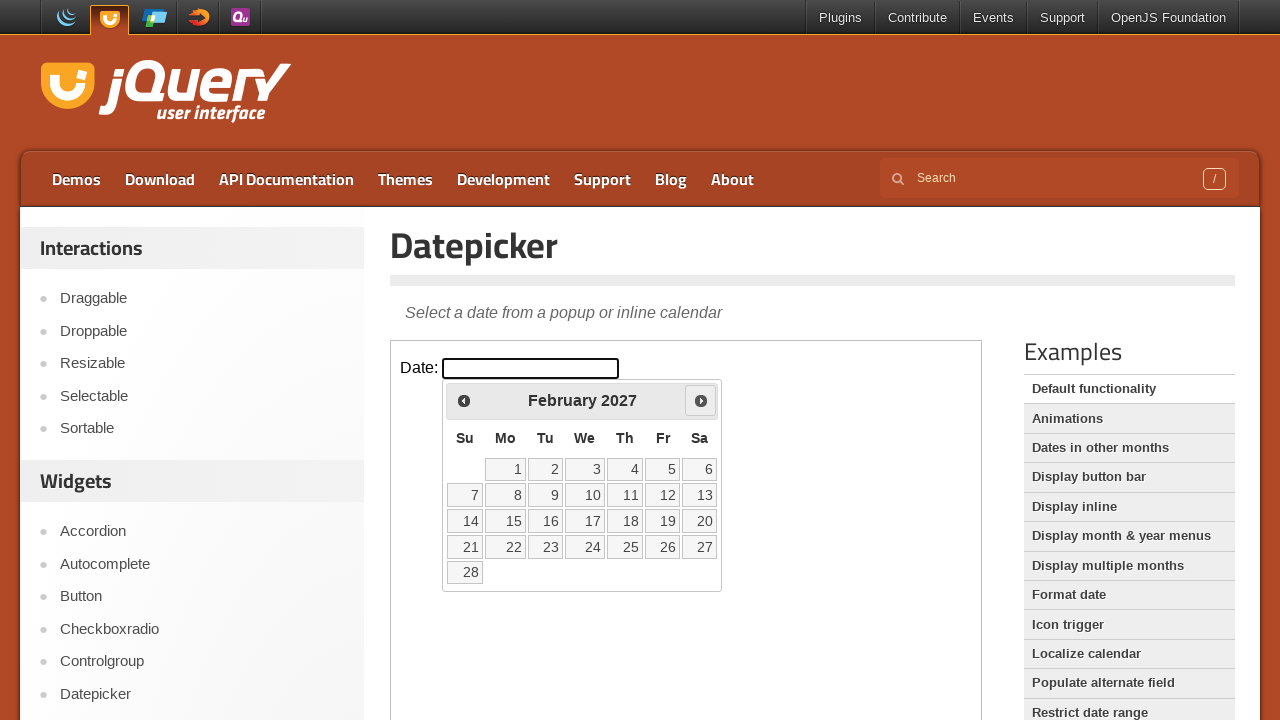

Retrieved current year: 2027
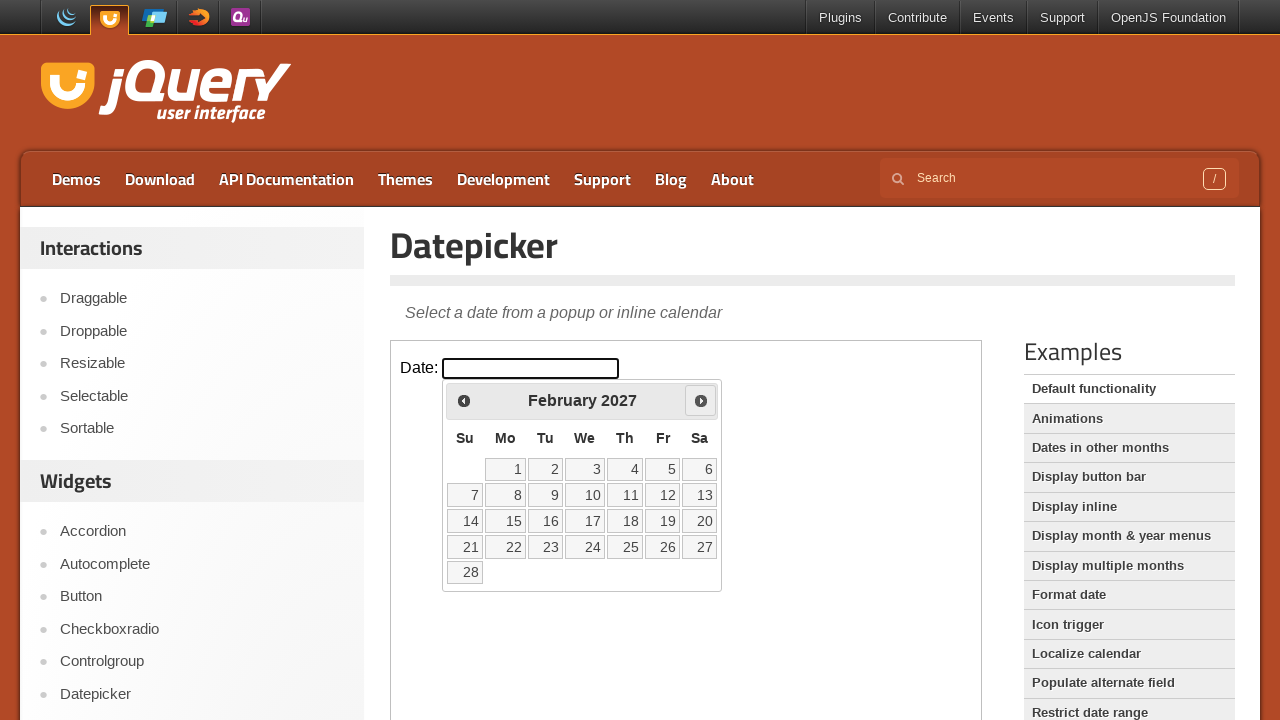

Reached target date: February 2027
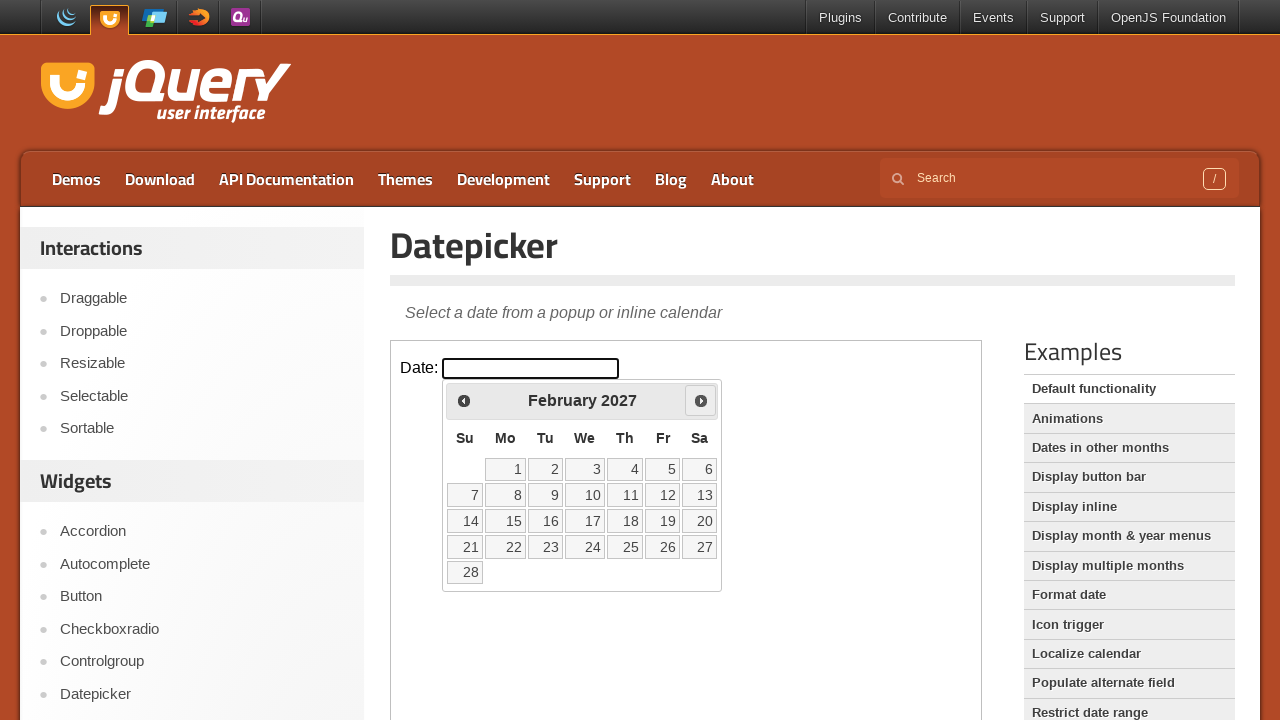

Located all available date links in calendar
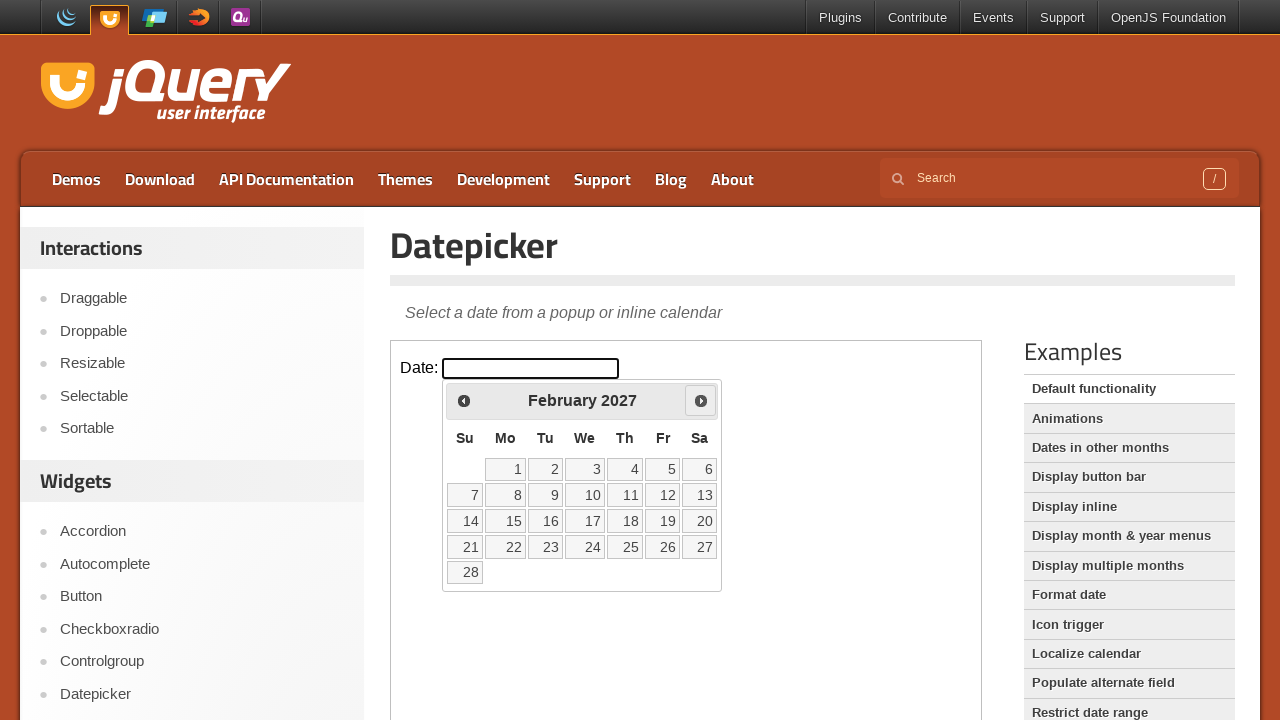

Found 28 selectable dates in calendar
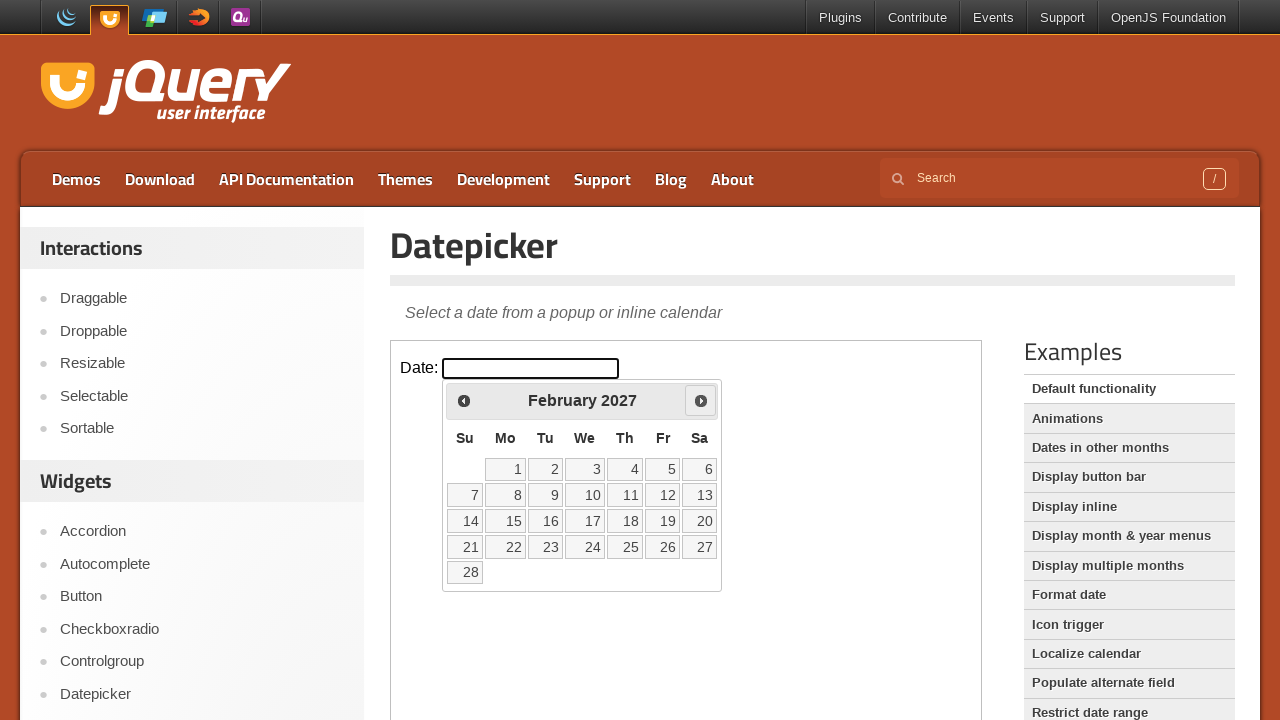

Clicked on date 14 in February 2027 at (465, 521) on iframe >> nth=0 >> internal:control=enter-frame >> table.ui-datepicker-calendar 
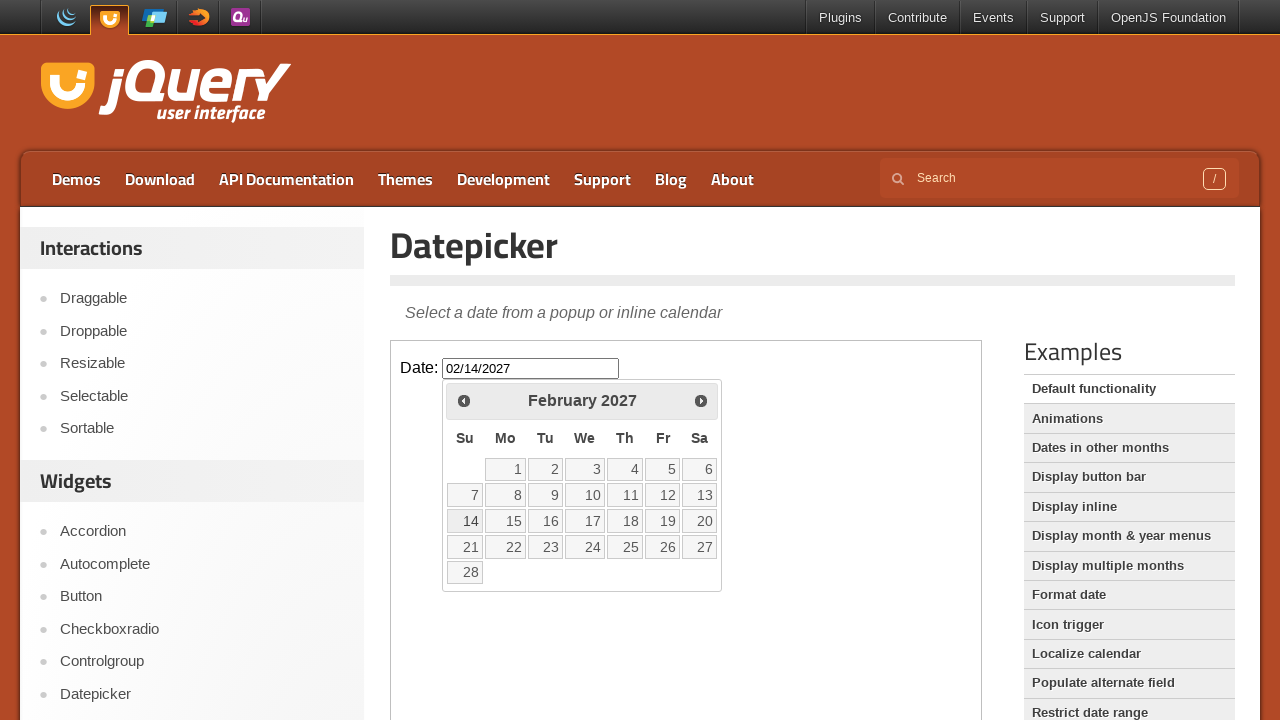

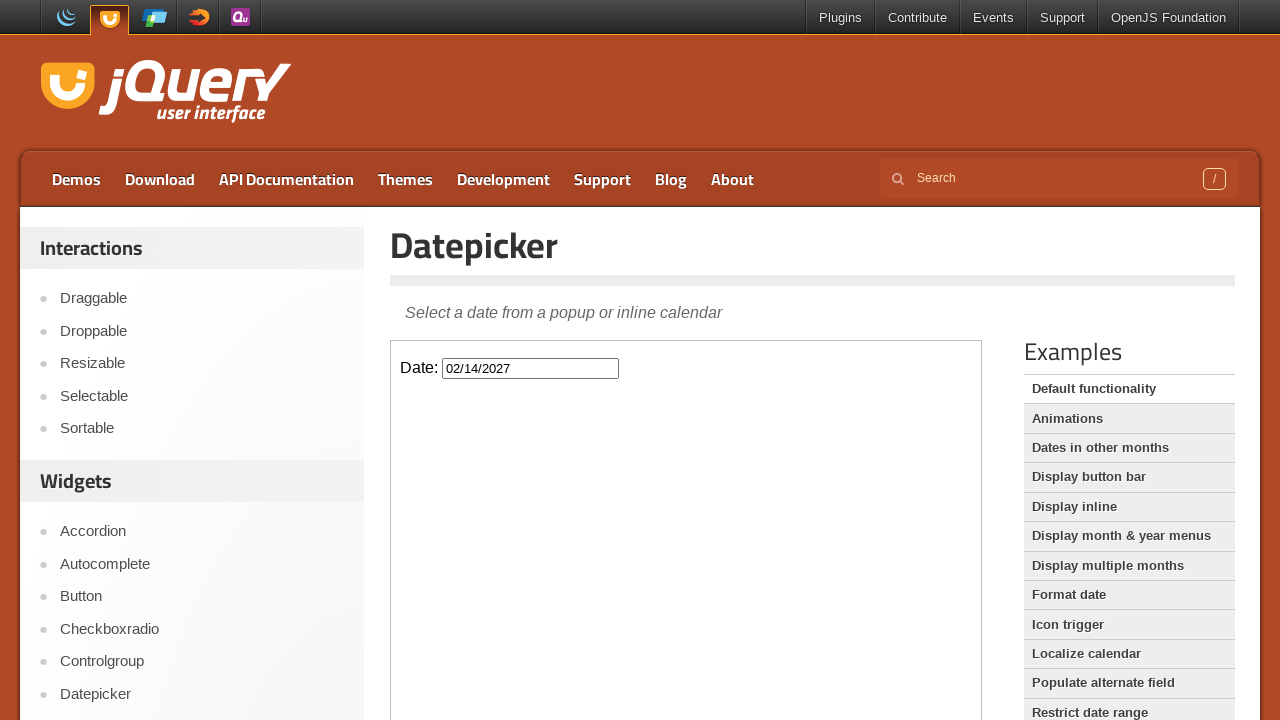